Tests web table interaction on a practice automation site by locating the BookTable, verifying its structure (rows and columns), and accessing table cell elements.

Starting URL: https://testautomationpractice.blogspot.com/

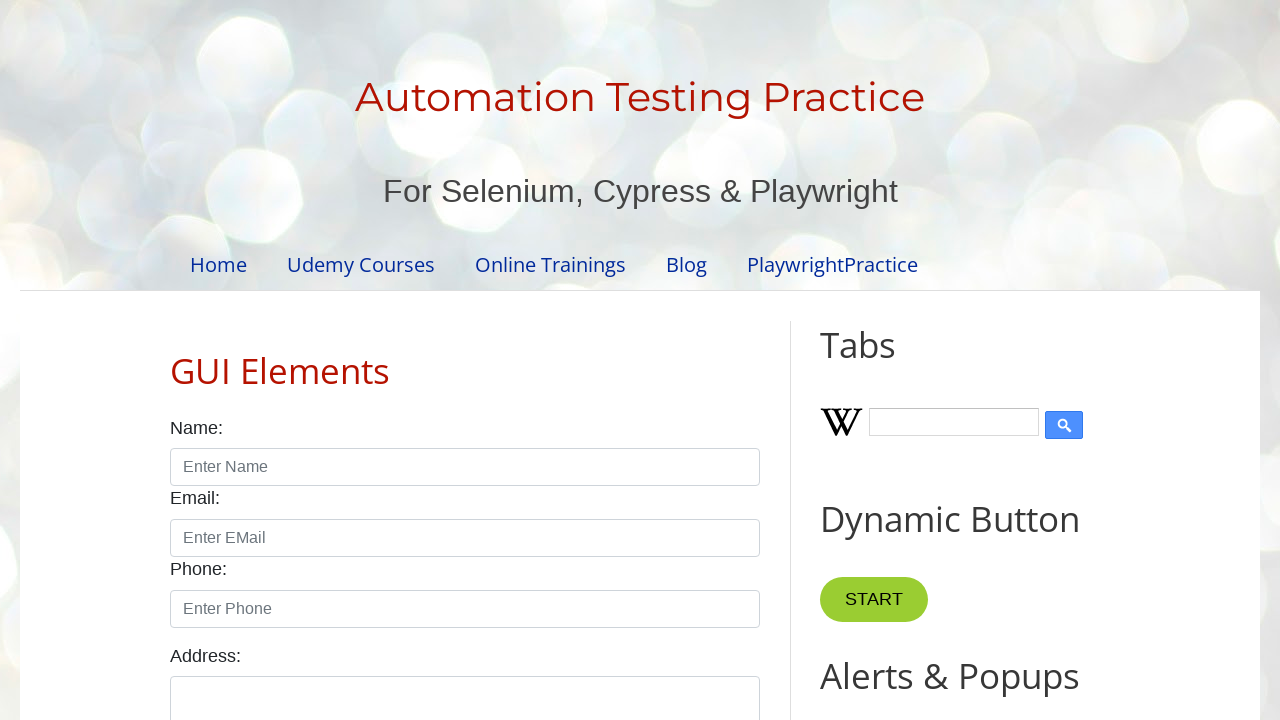

Set viewport size to 1920x1080
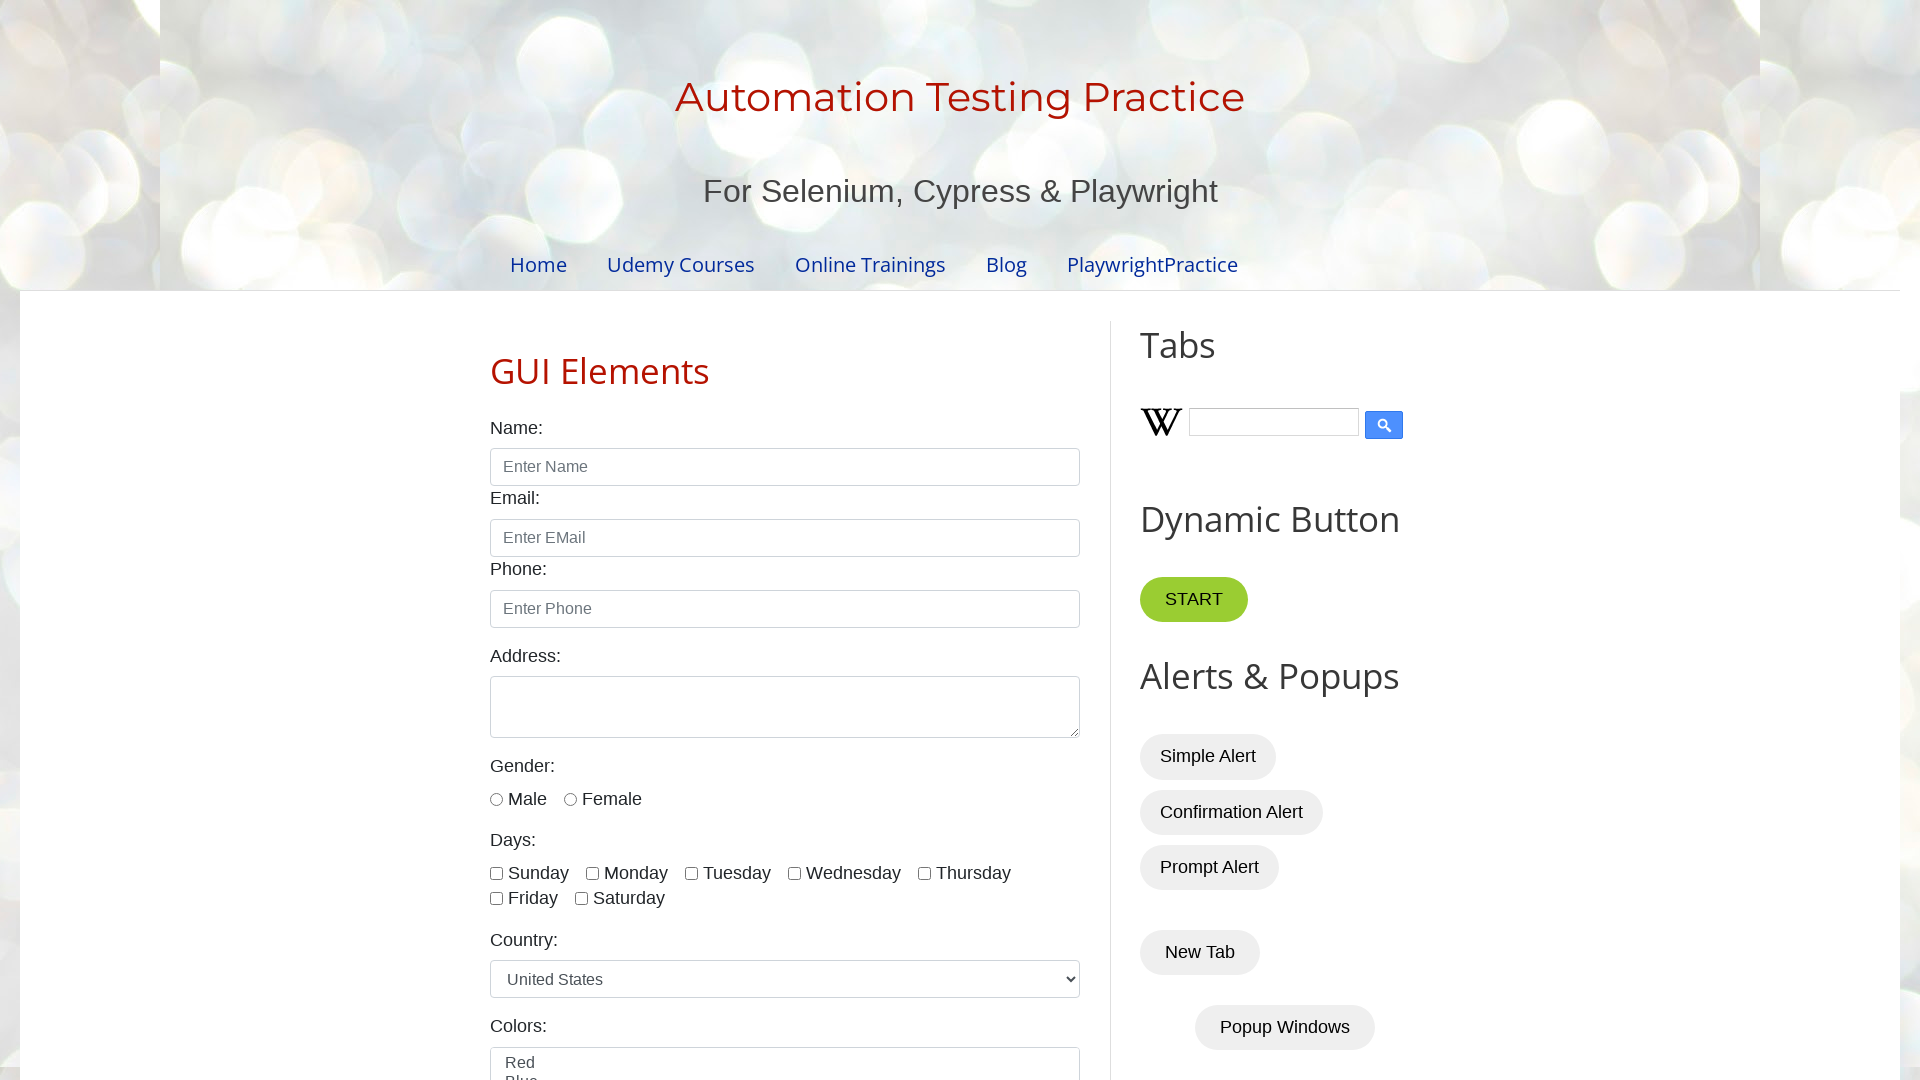

BookTable element is present on the page
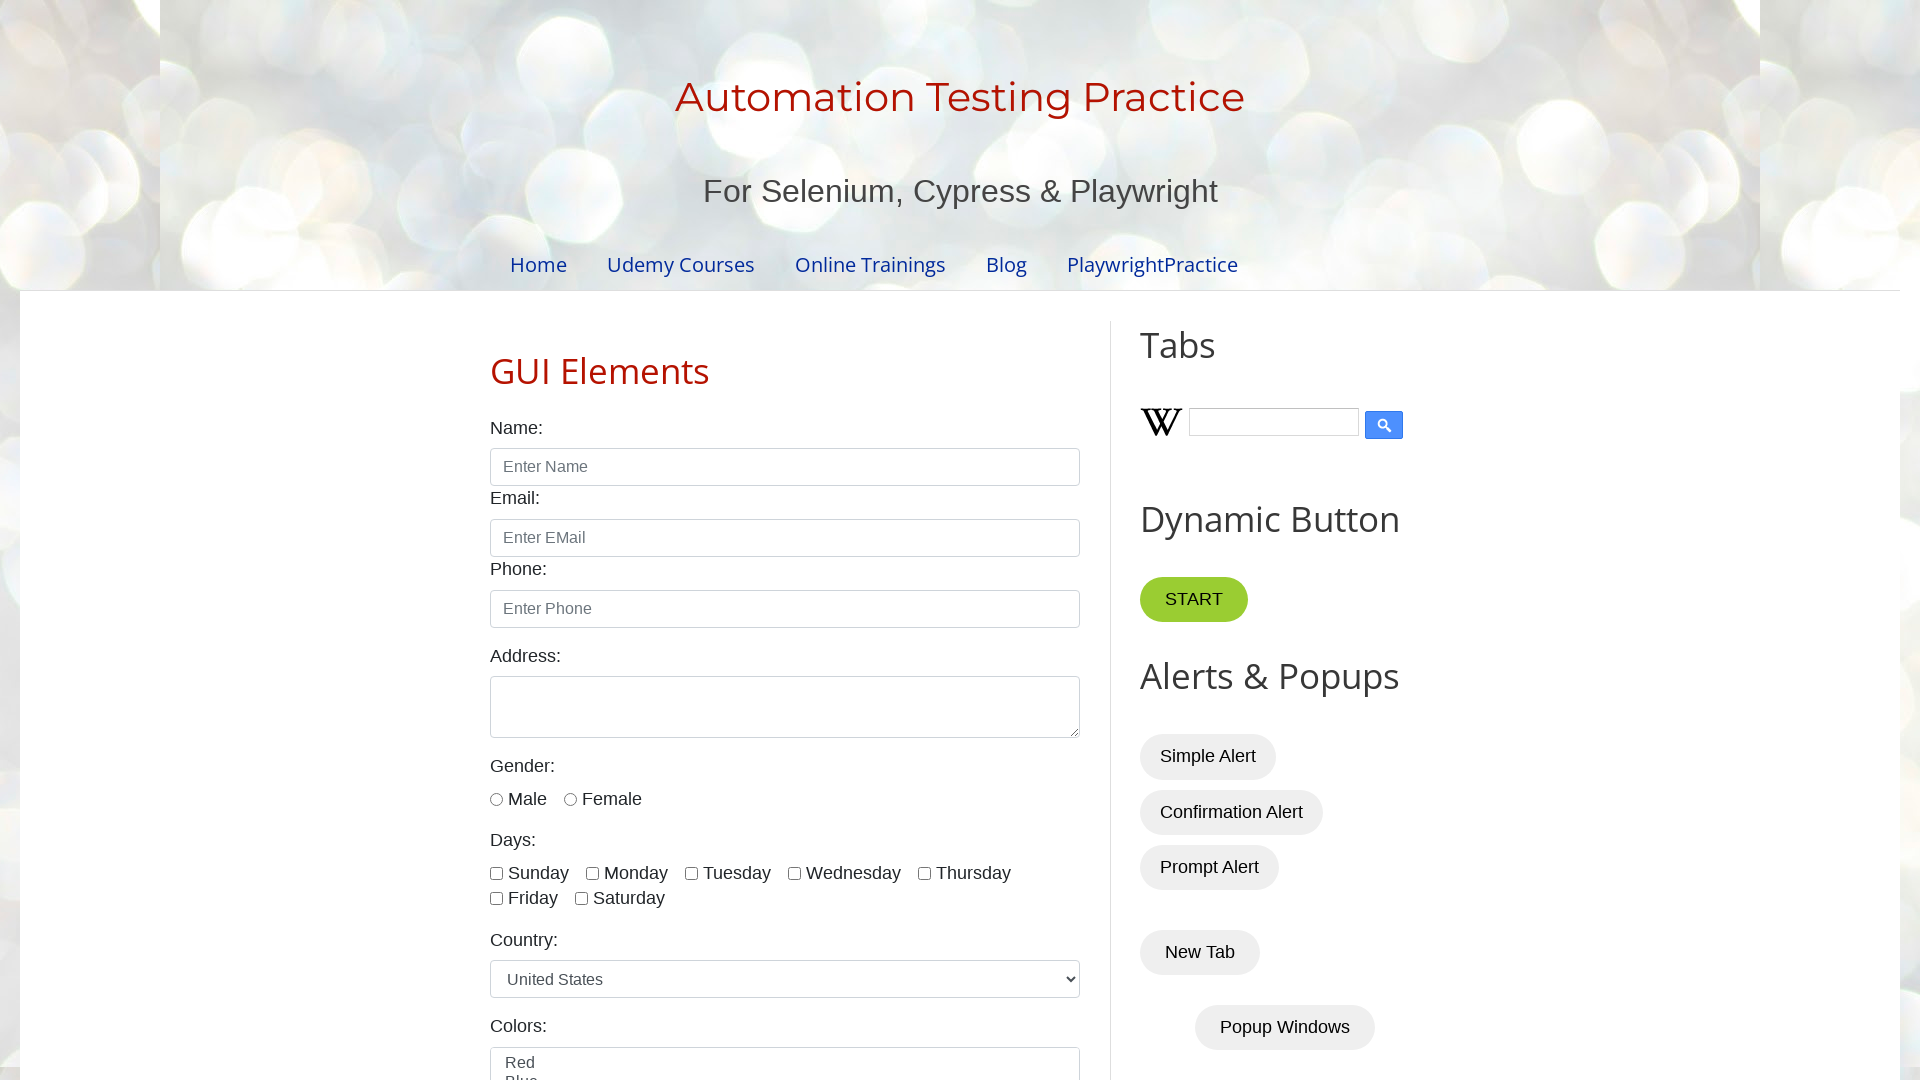

Retrieved all rows from BookTable
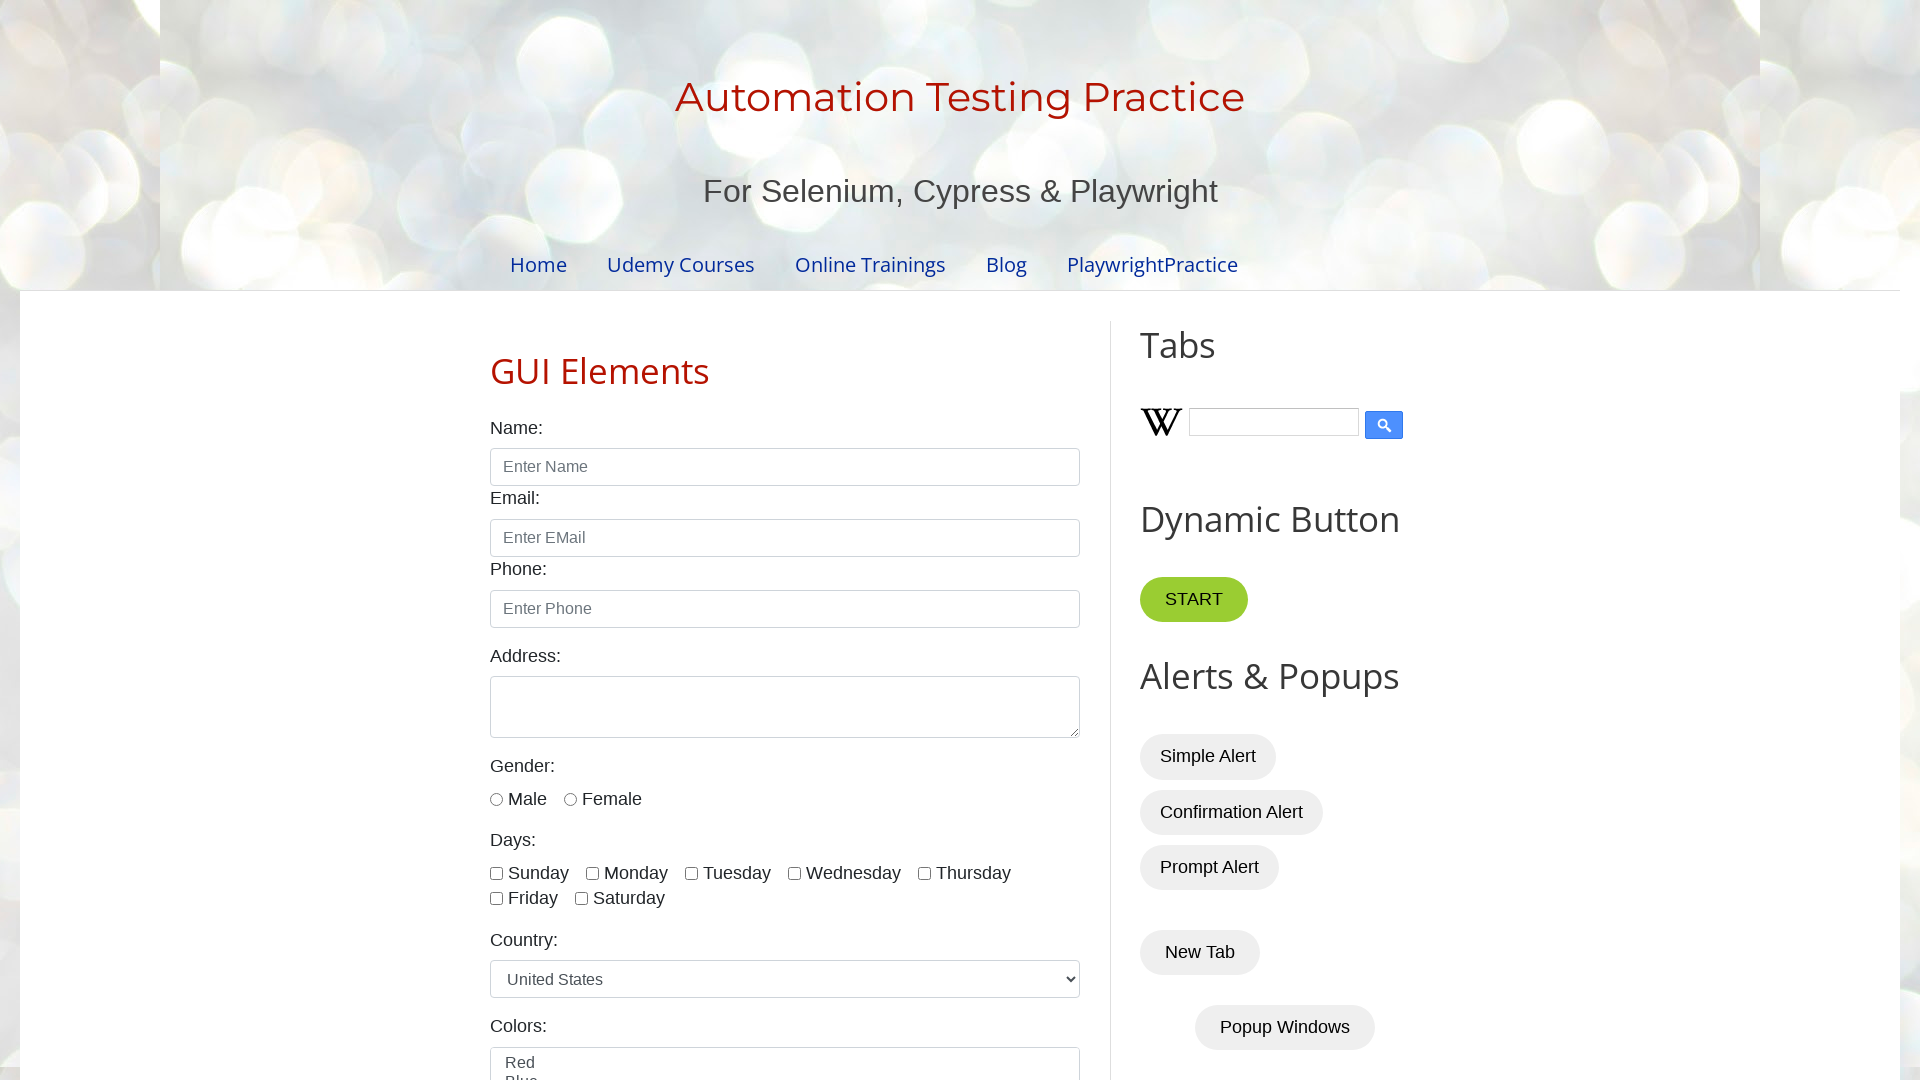

Row count verified: 7 rows found
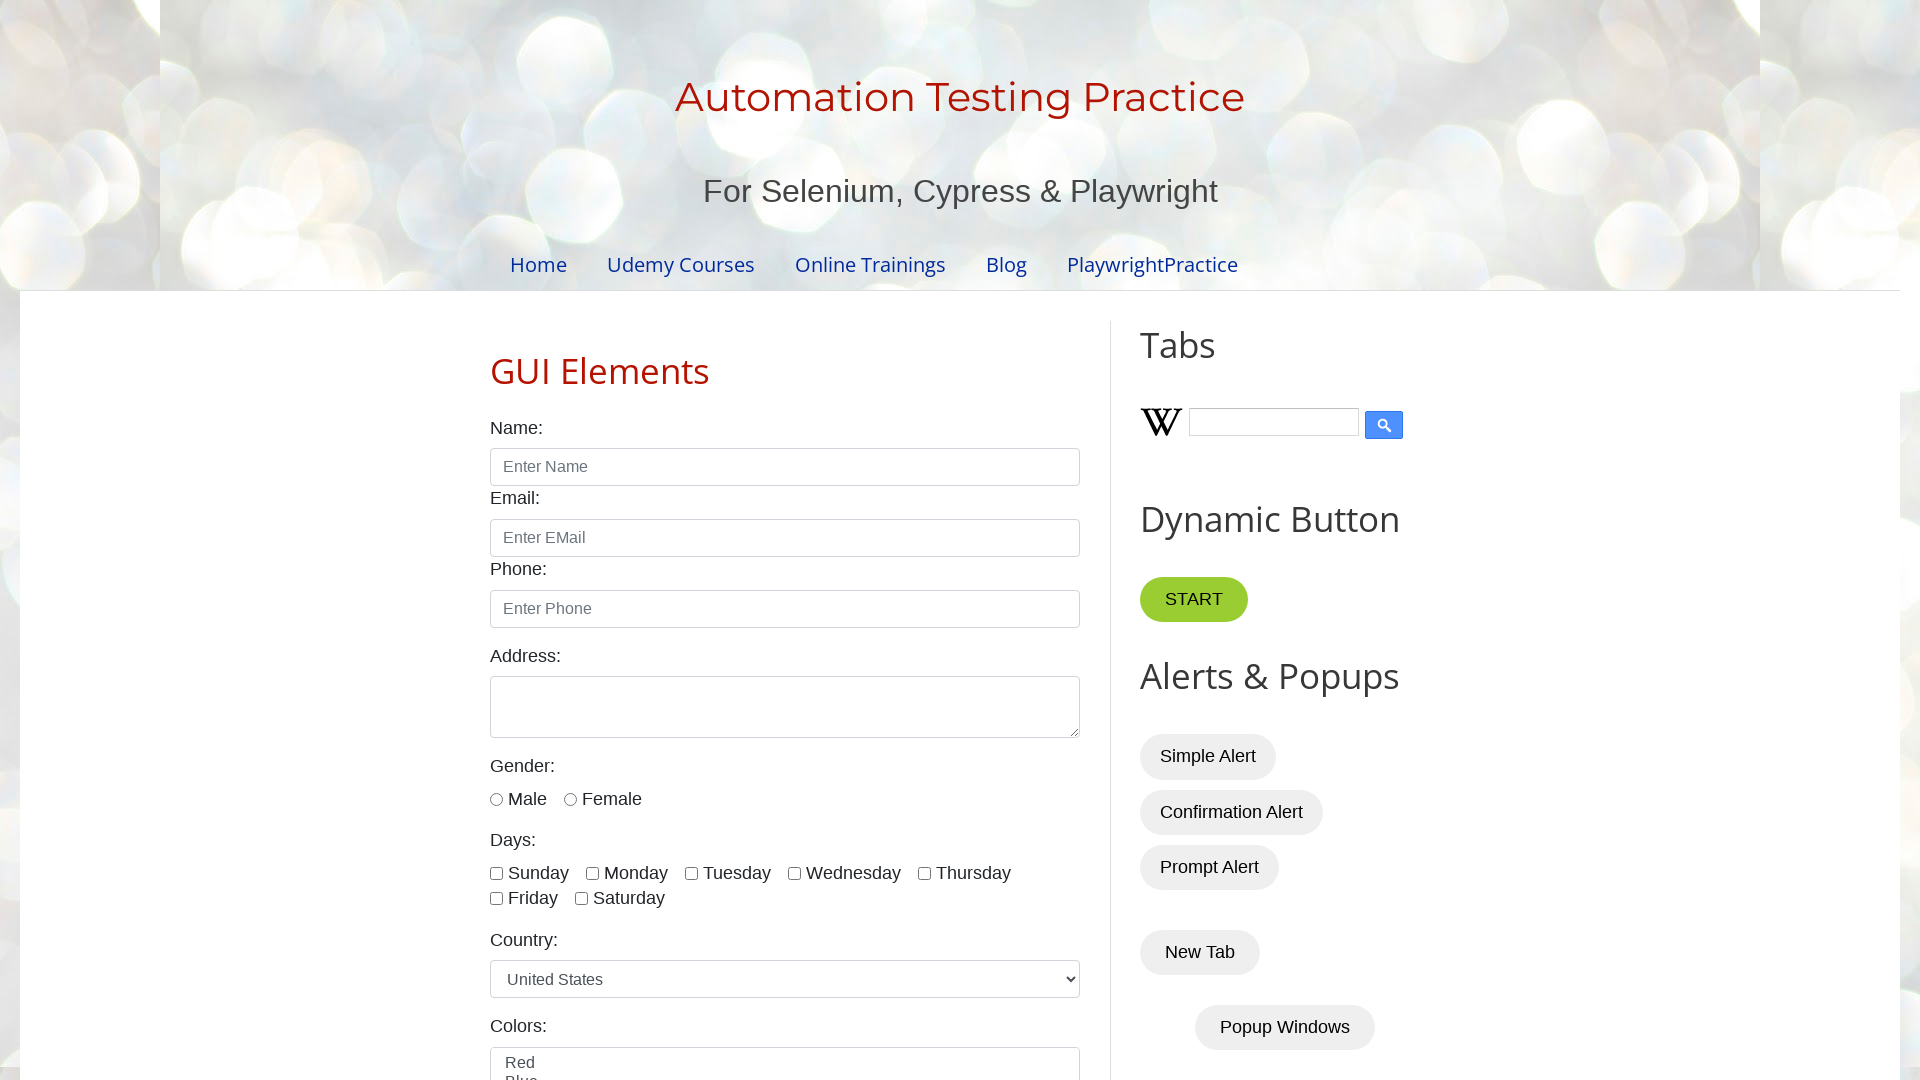

Retrieved all column headers from BookTable
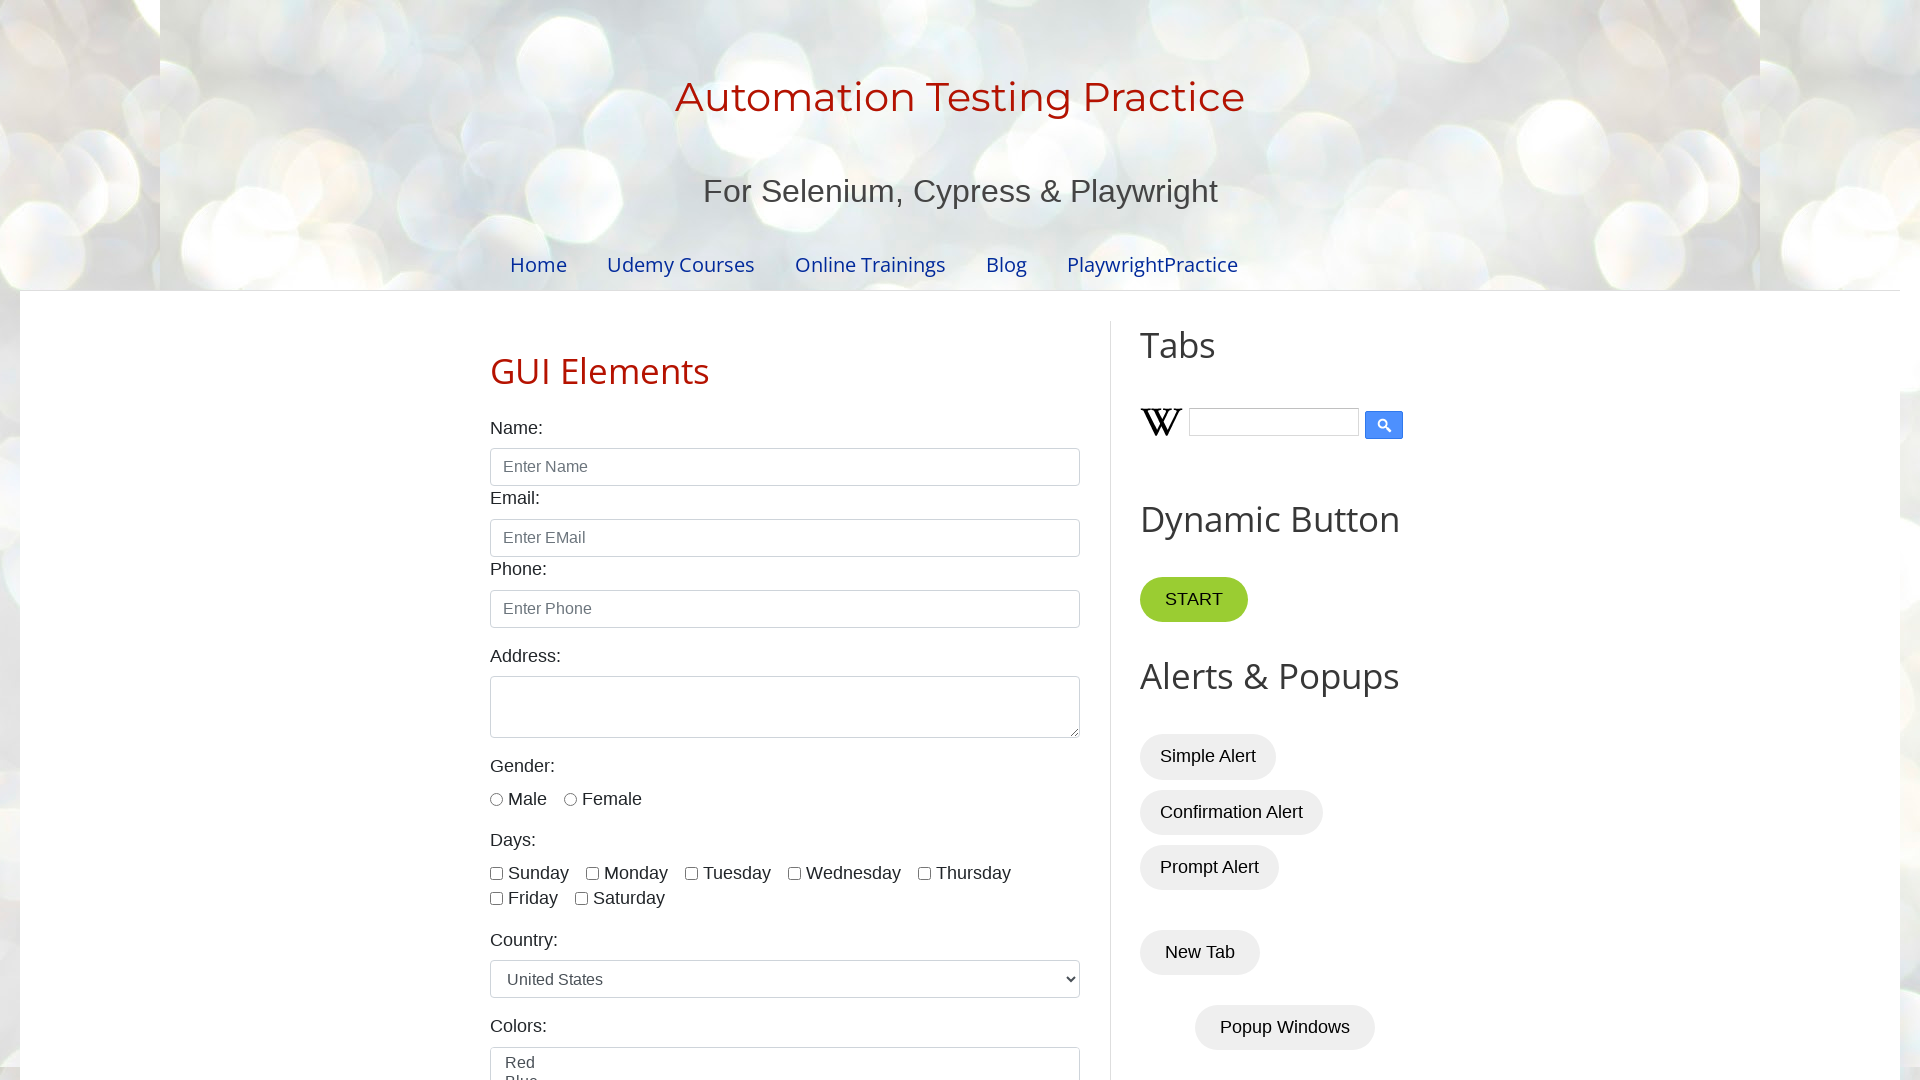

Column count verified: 4 columns found
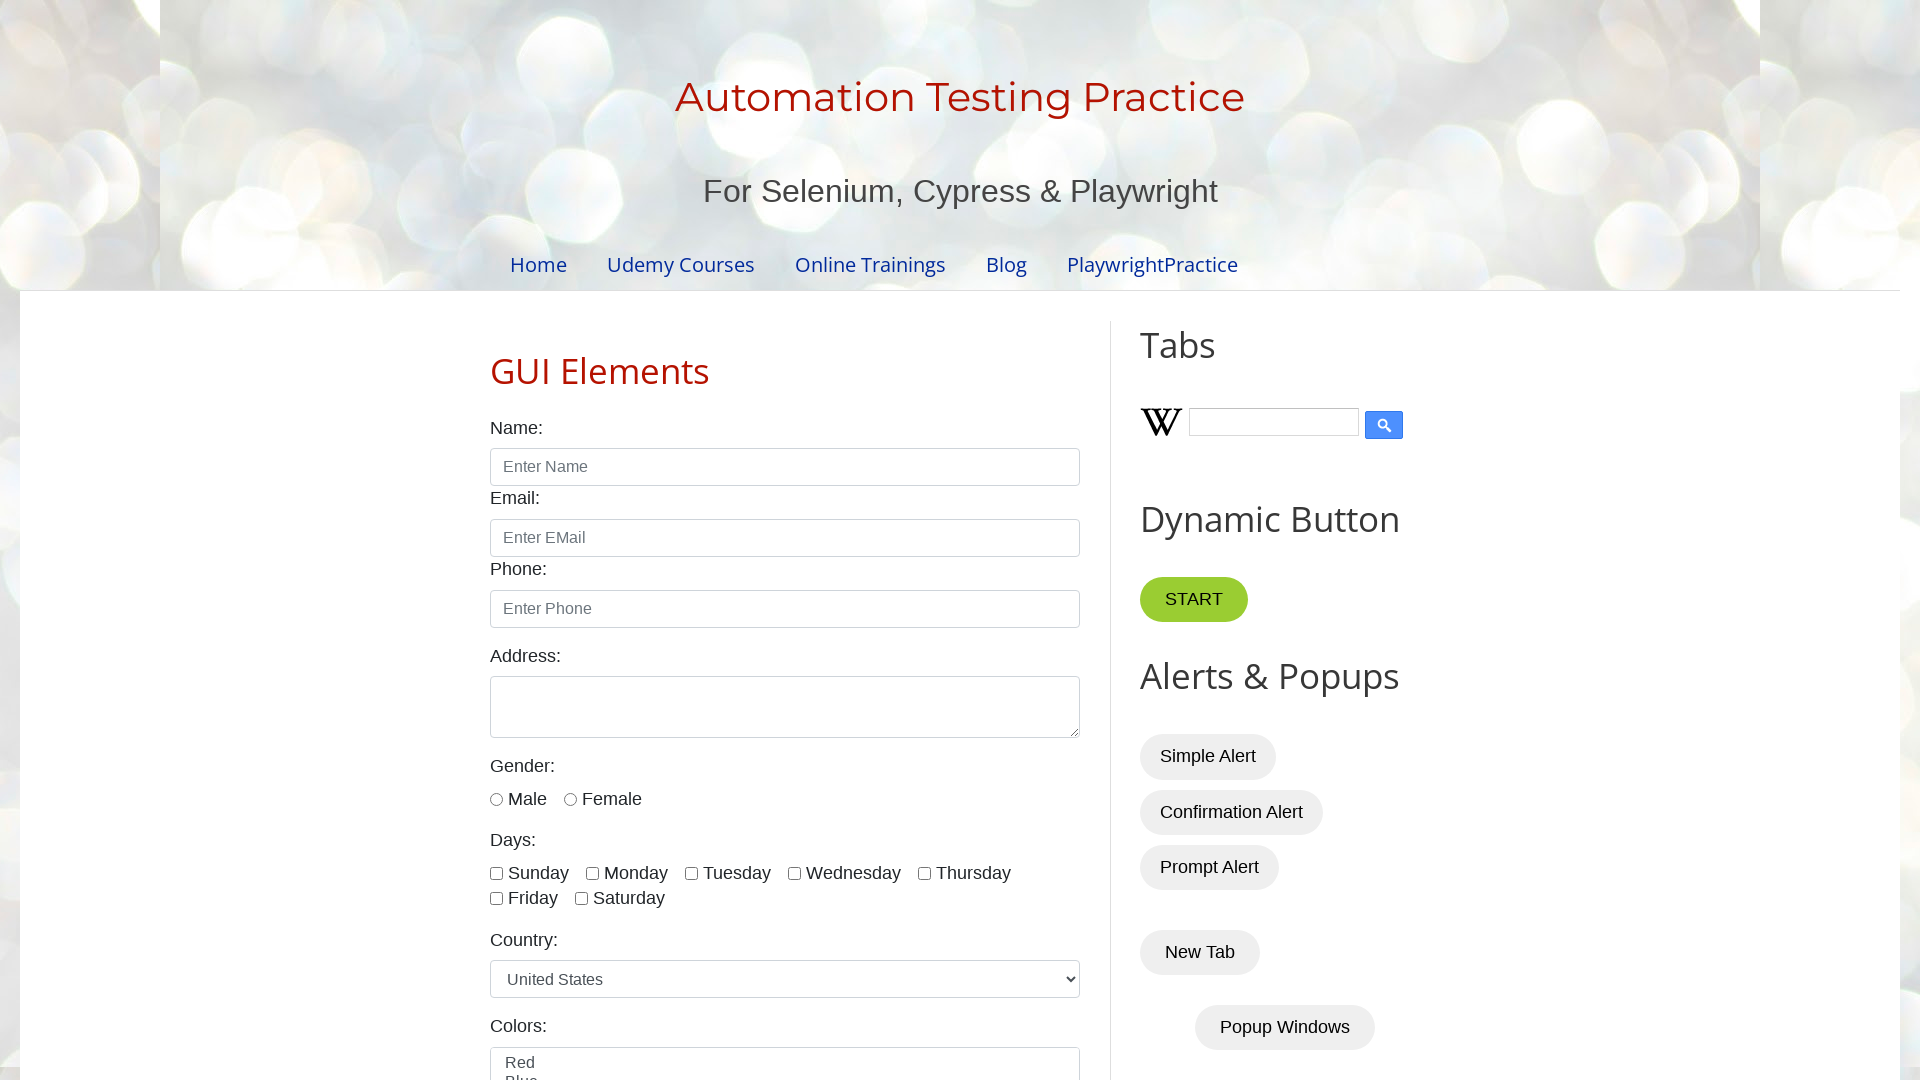

Table cell at row 2, column 1 is visible and accessible
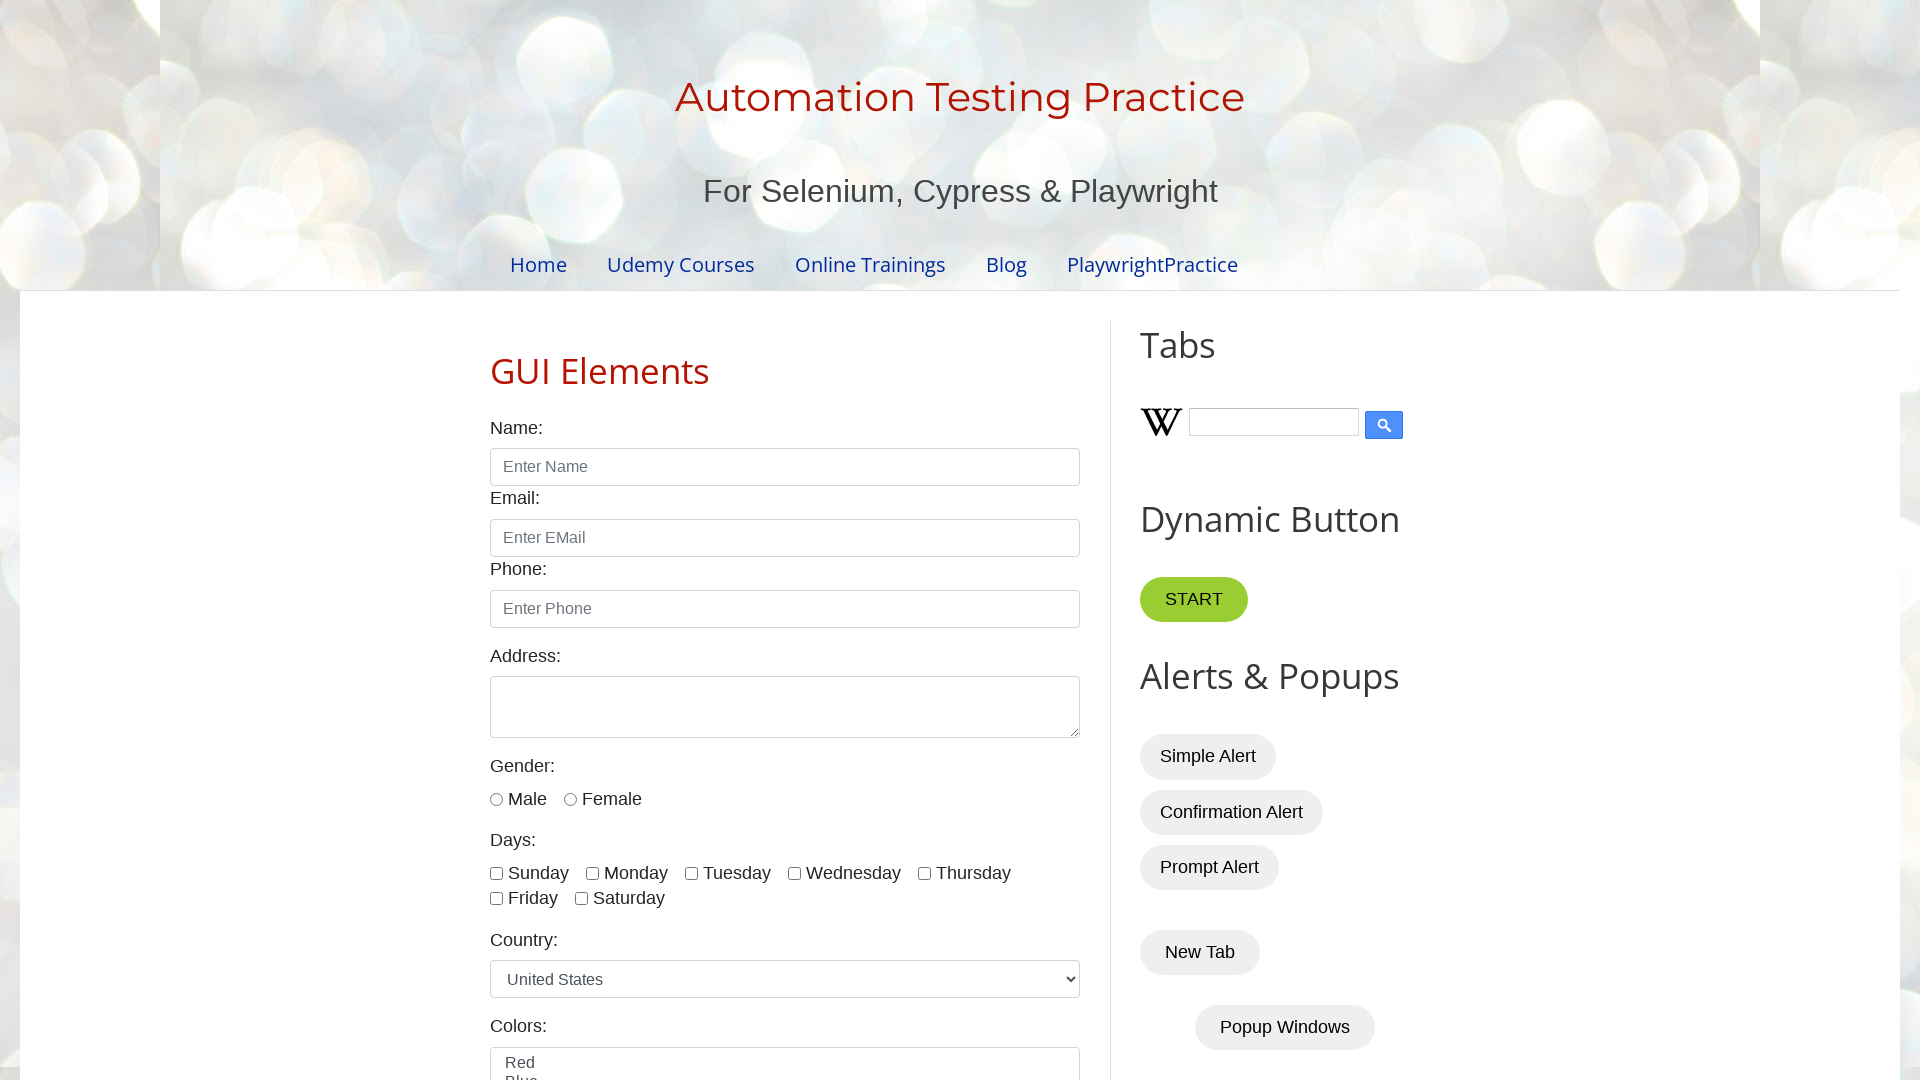

Table cell at row 2, column 2 is visible and accessible
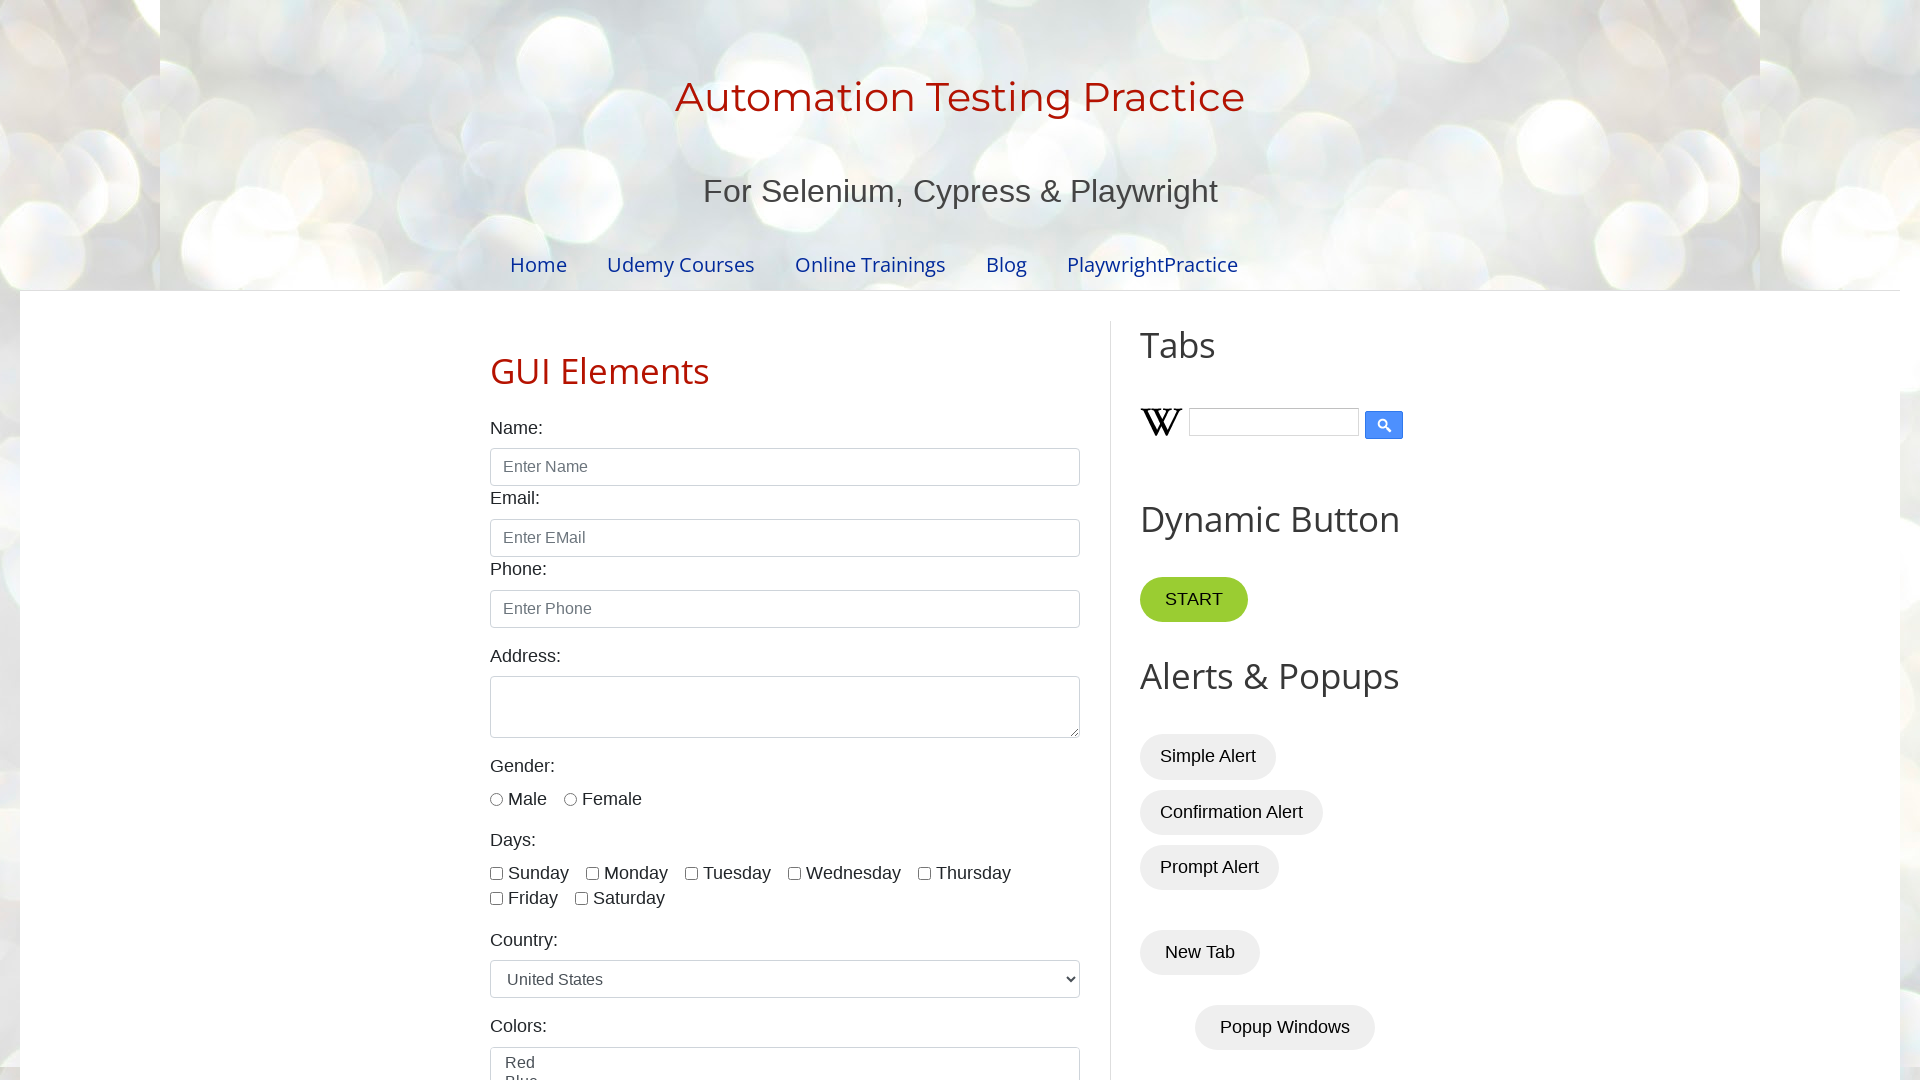

Table cell at row 2, column 3 is visible and accessible
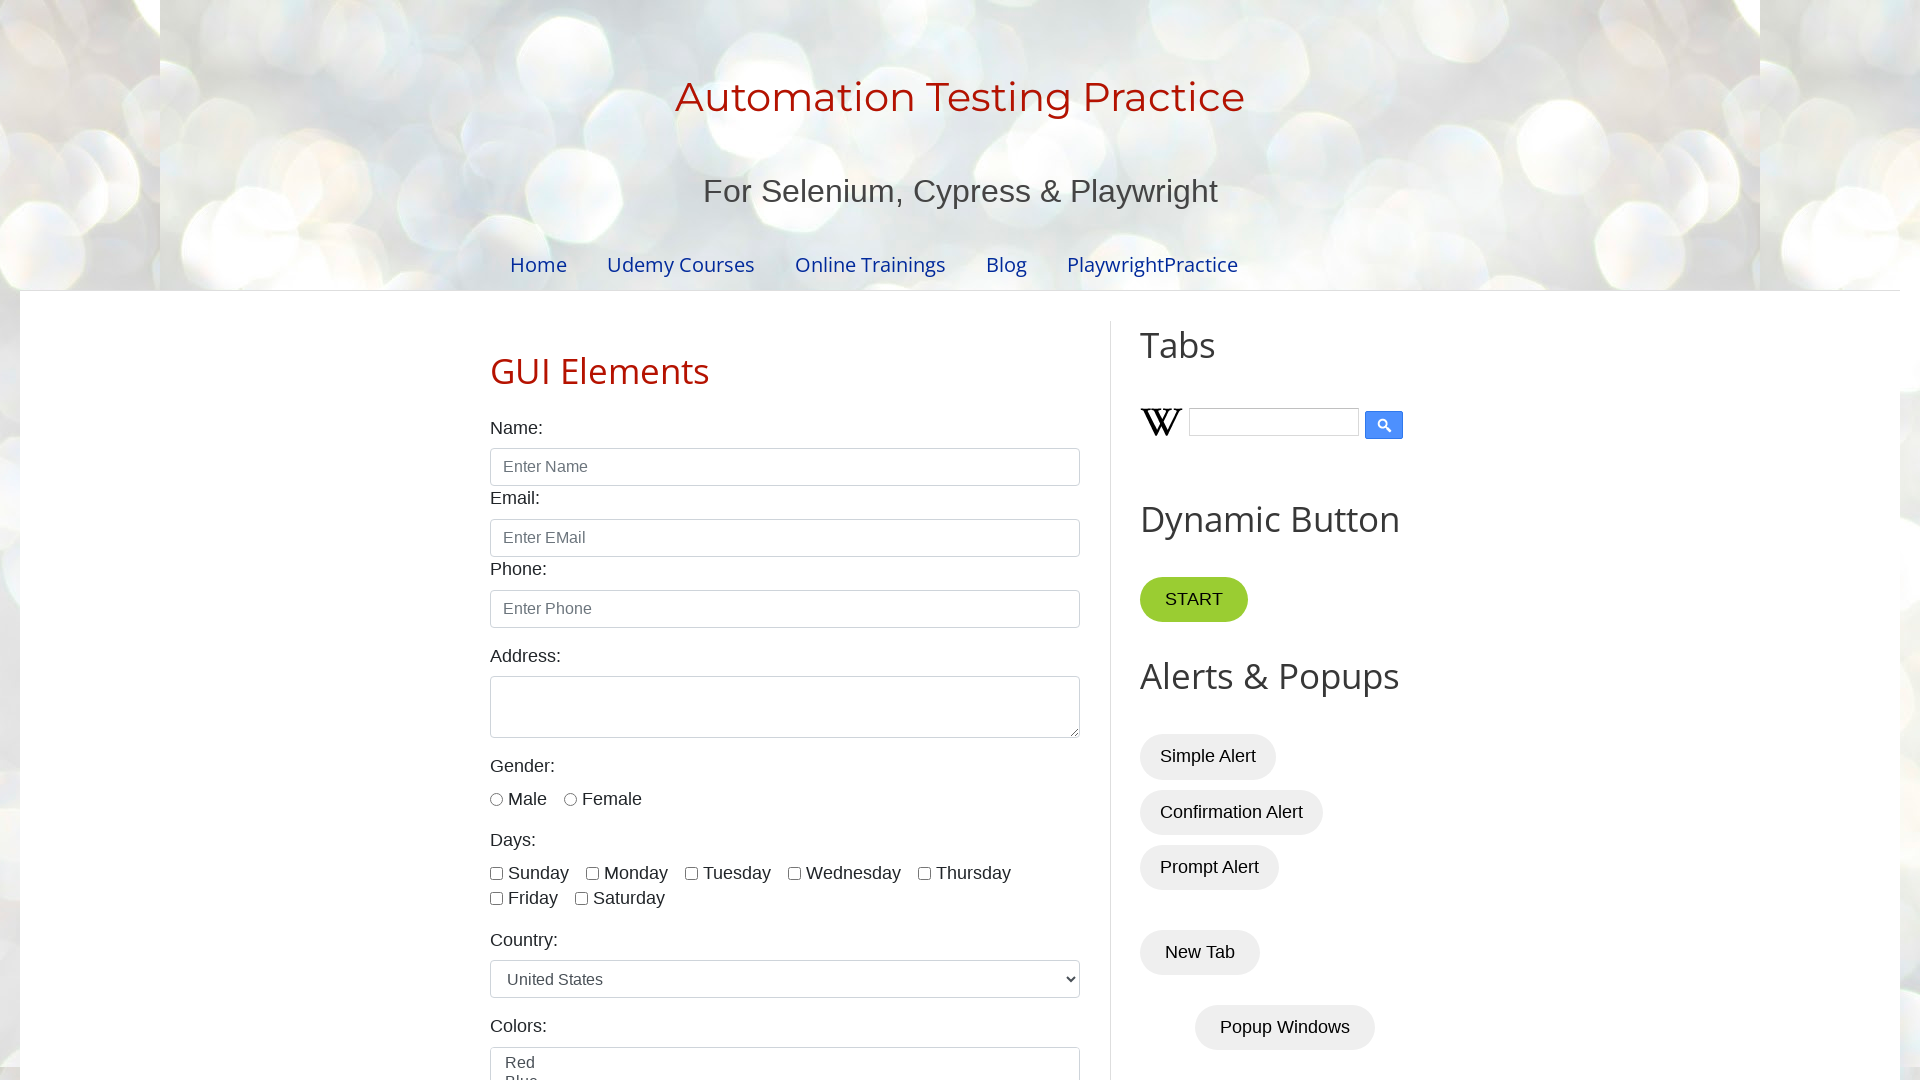

Table cell at row 2, column 4 is visible and accessible
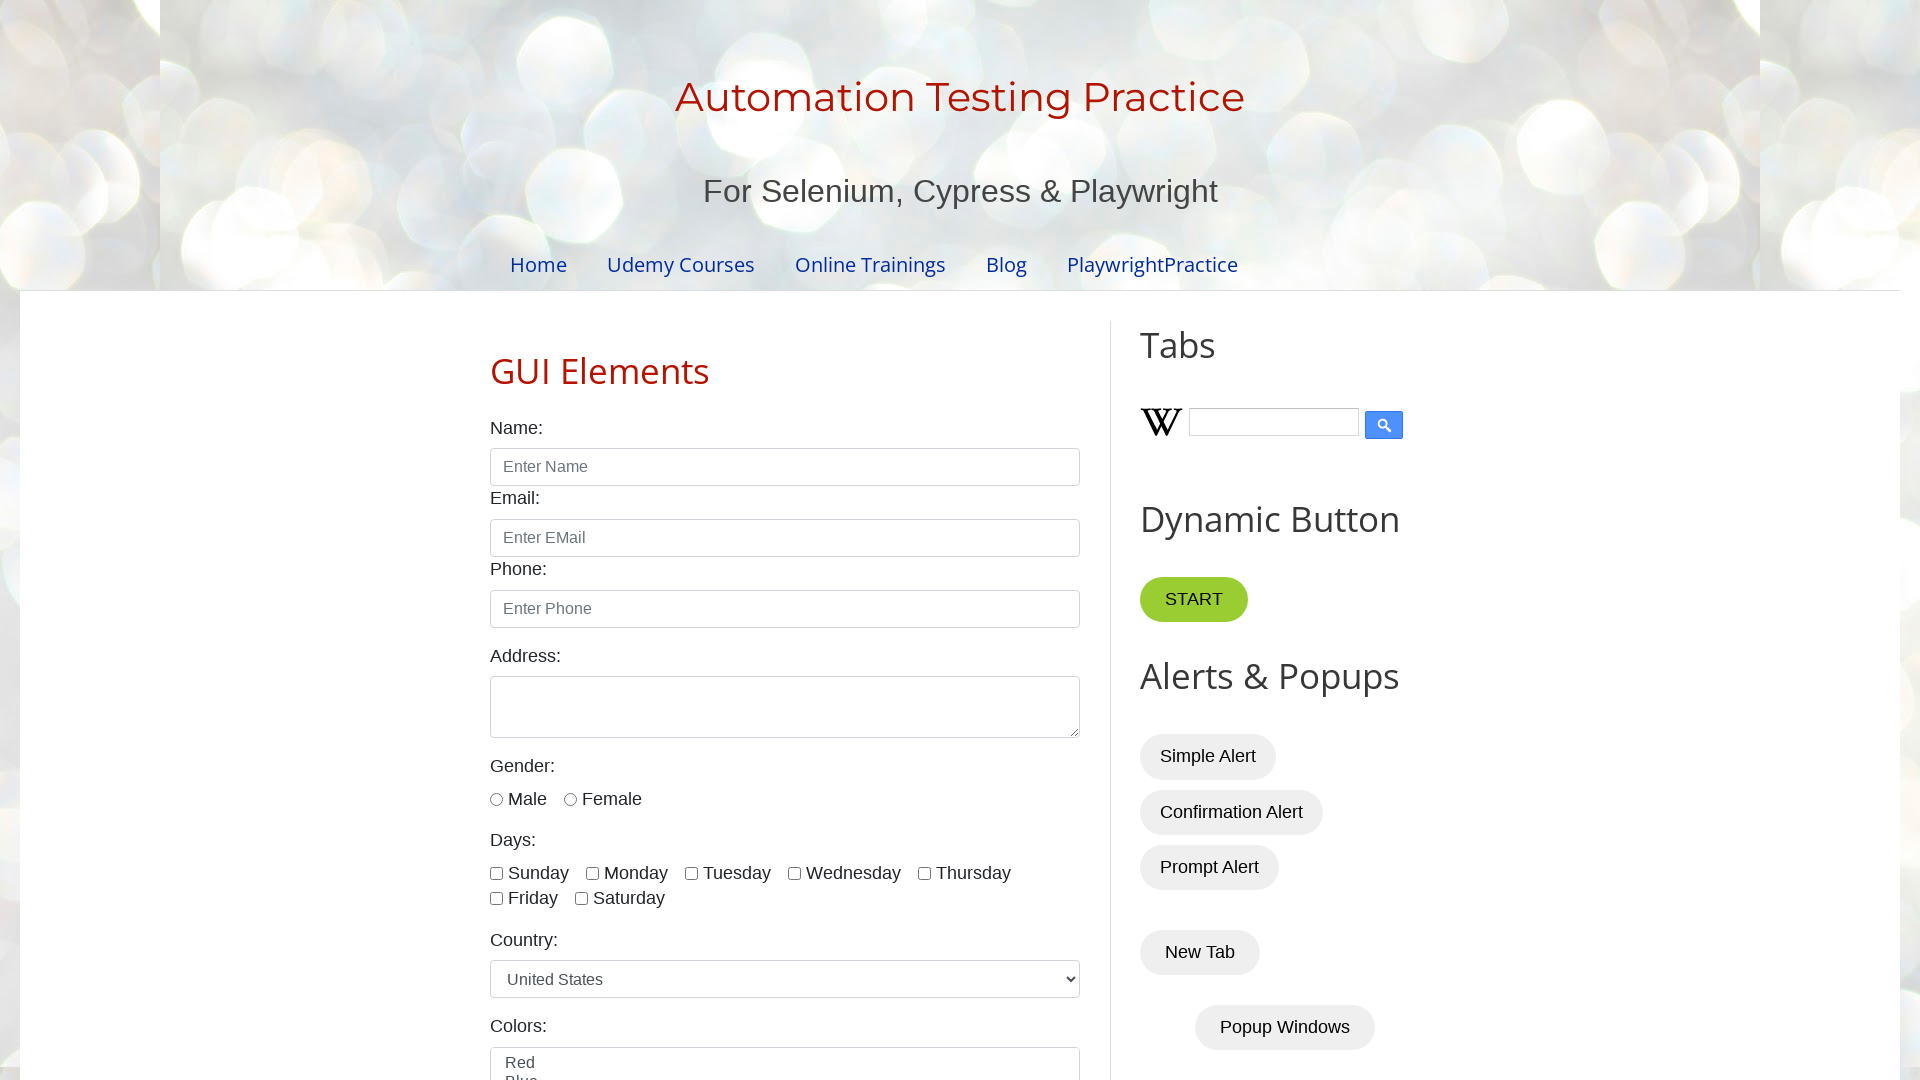

Table cell at row 3, column 1 is visible and accessible
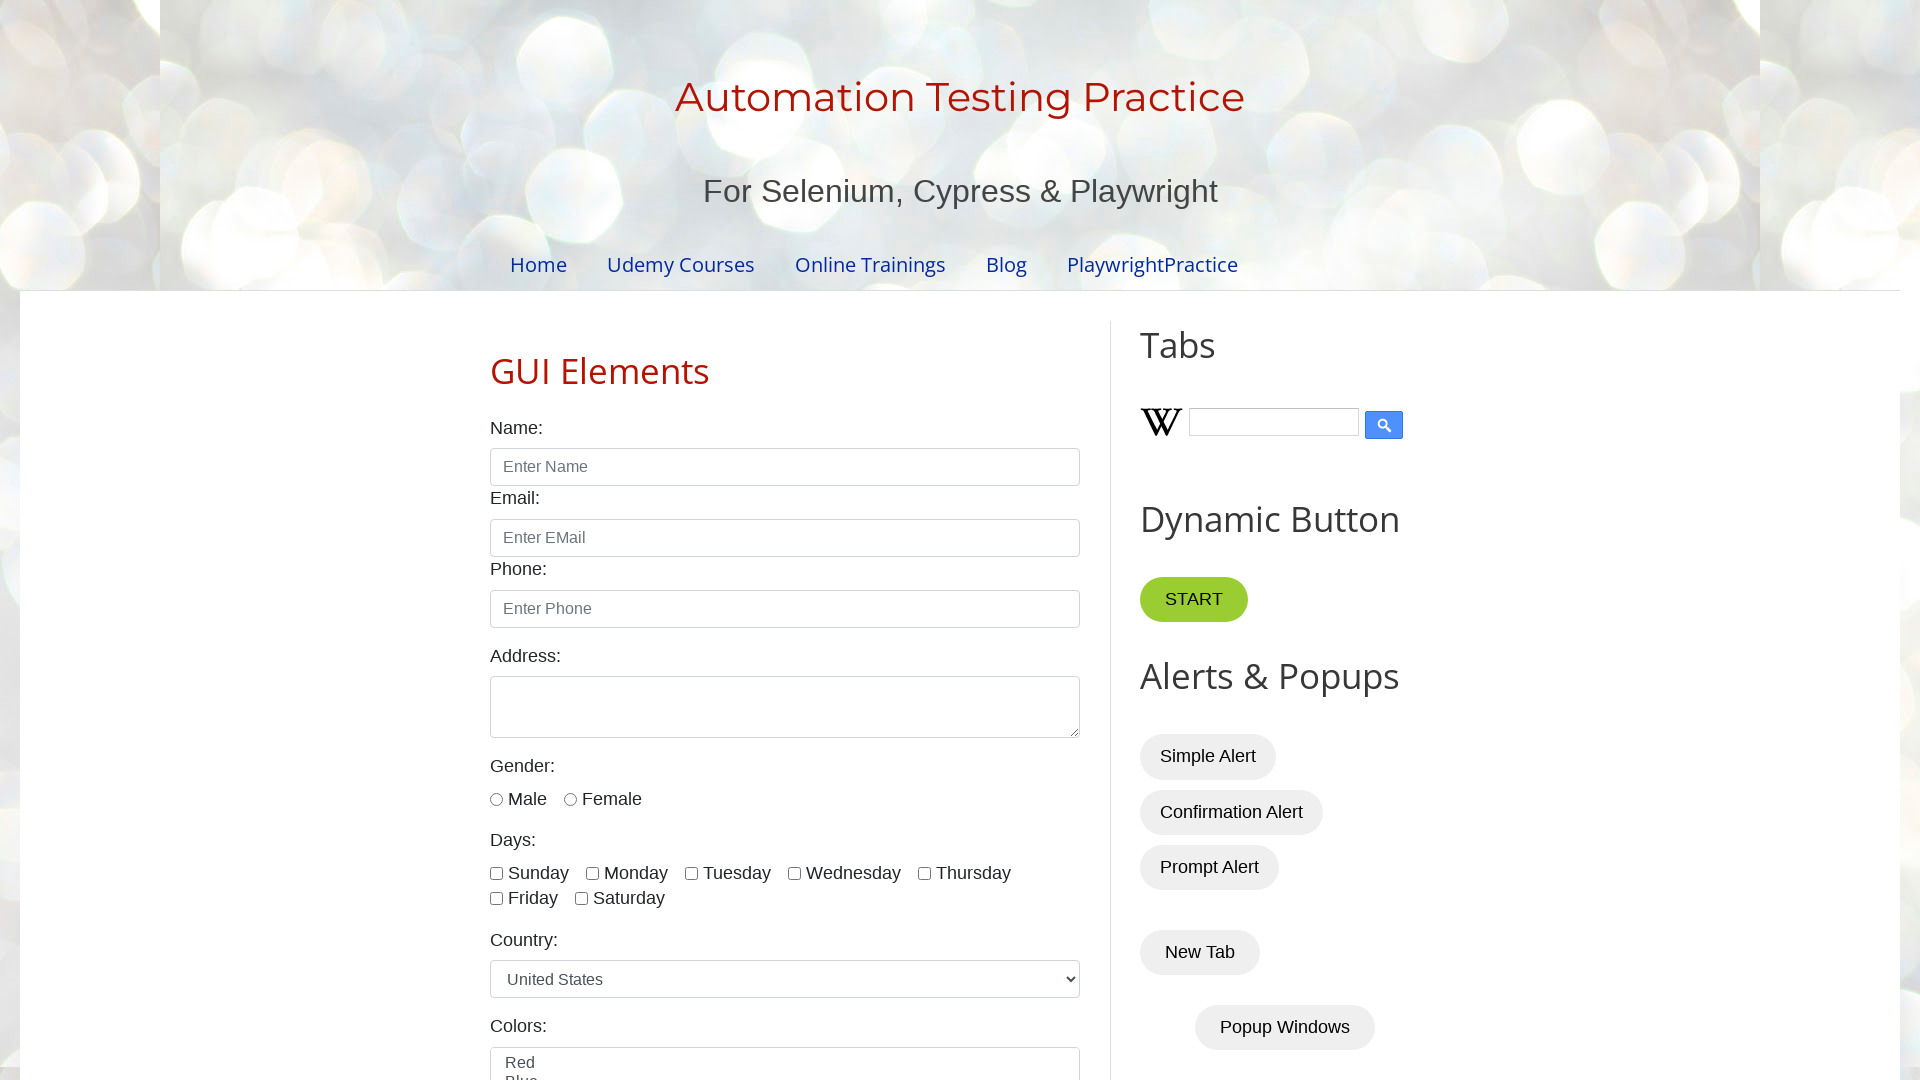

Table cell at row 3, column 2 is visible and accessible
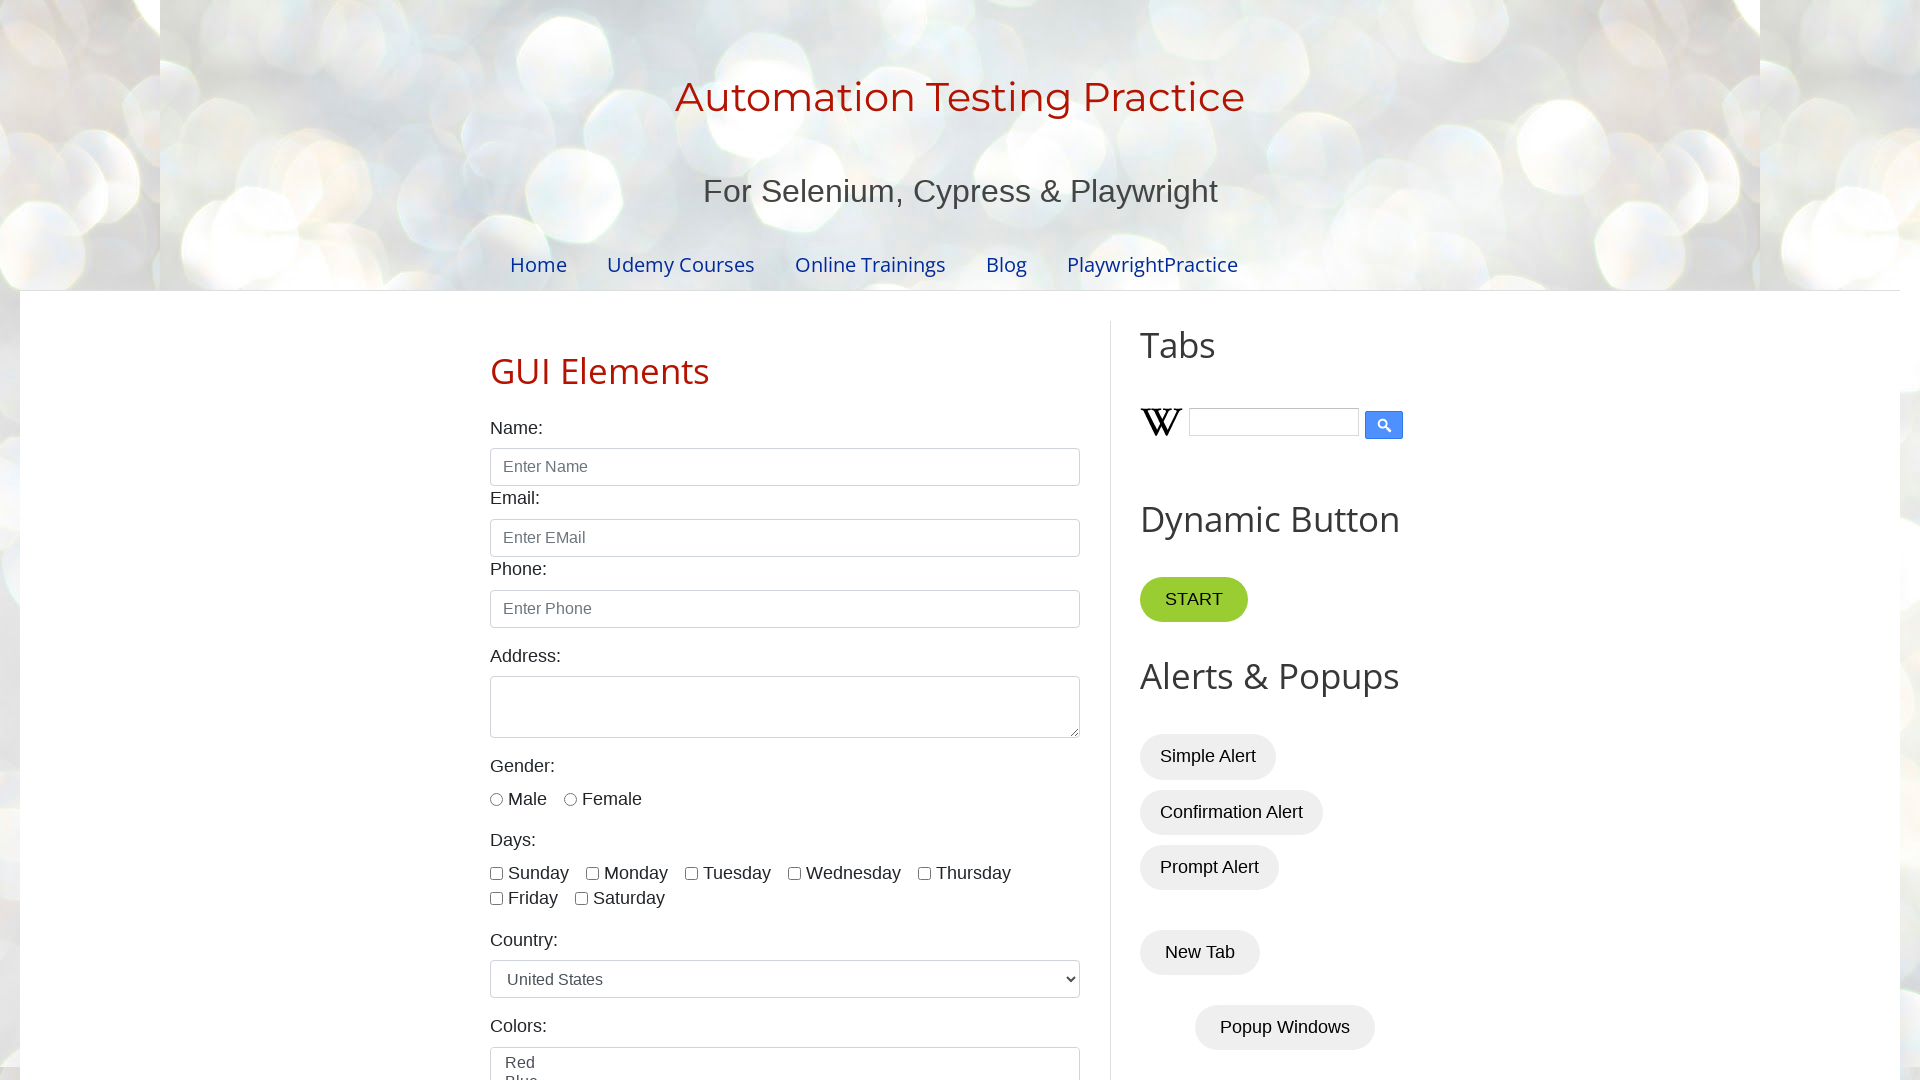

Table cell at row 3, column 3 is visible and accessible
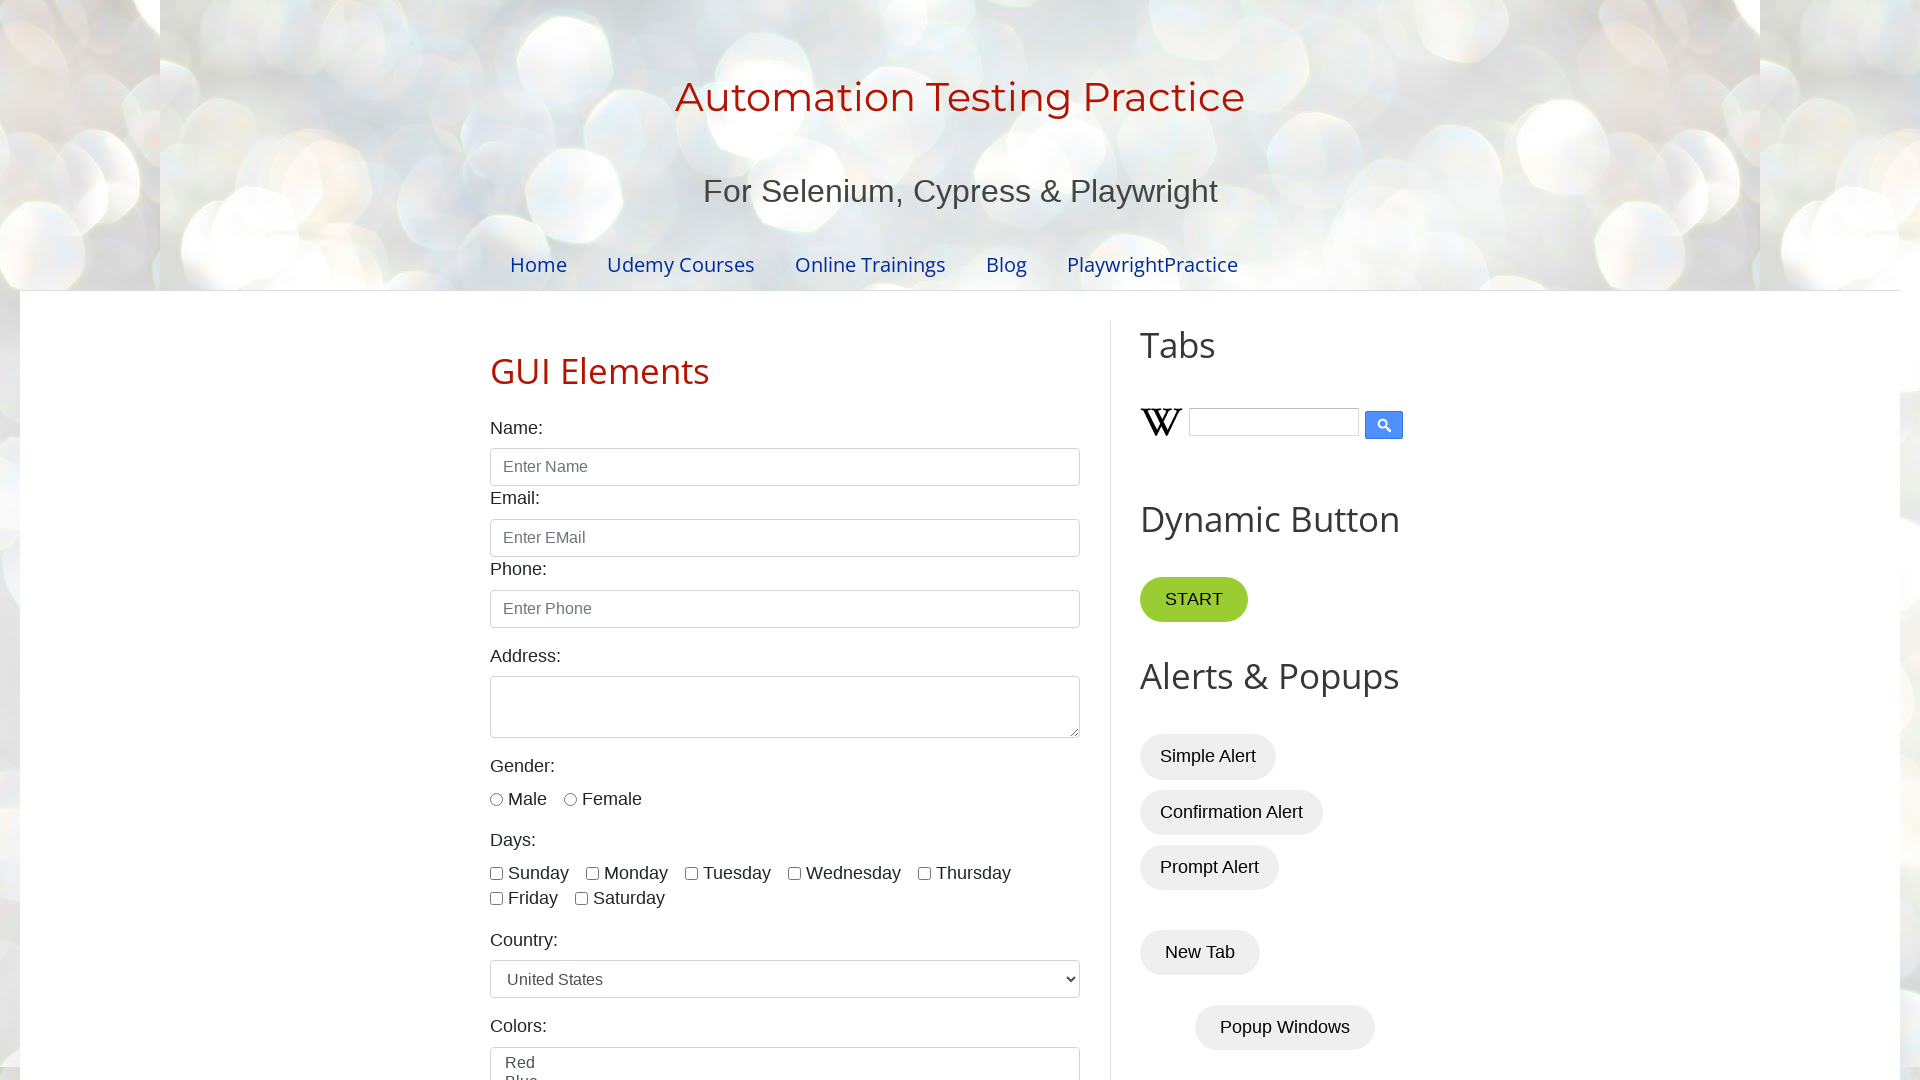

Table cell at row 3, column 4 is visible and accessible
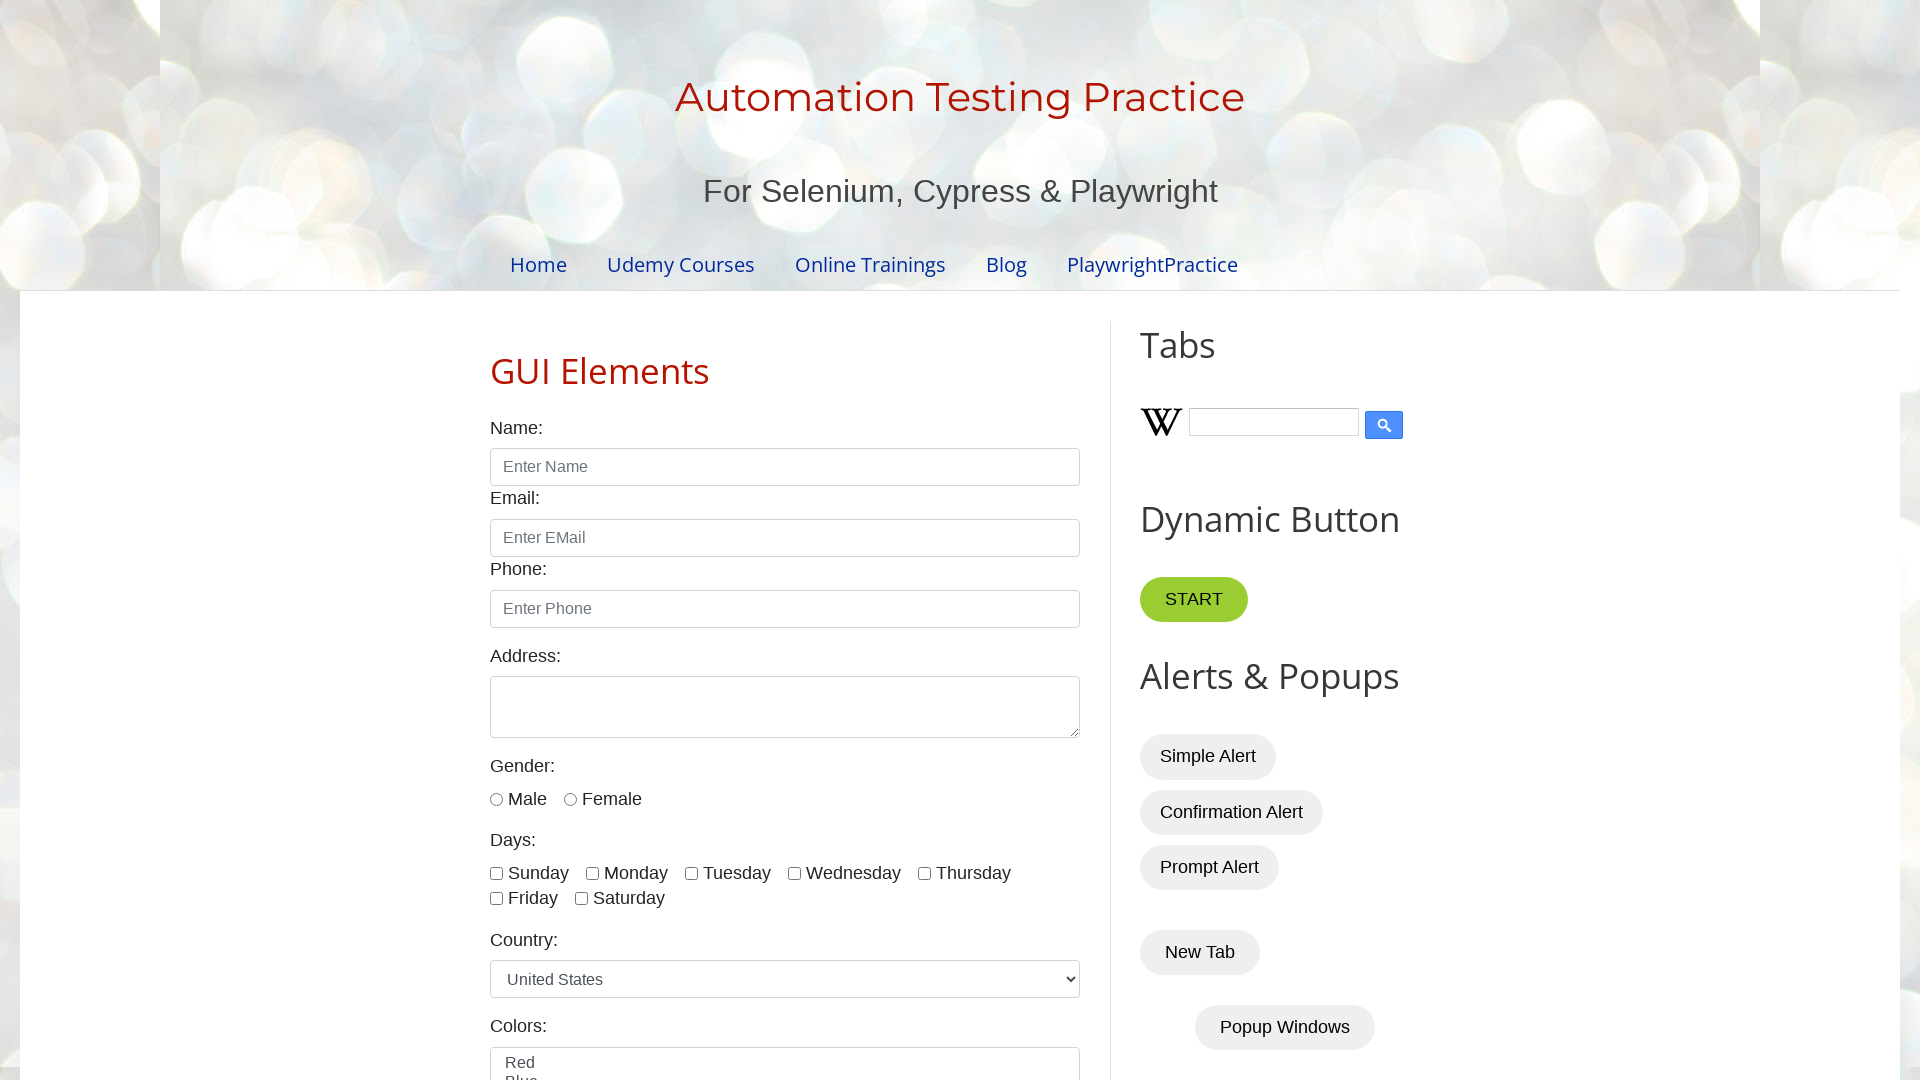

Table cell at row 4, column 1 is visible and accessible
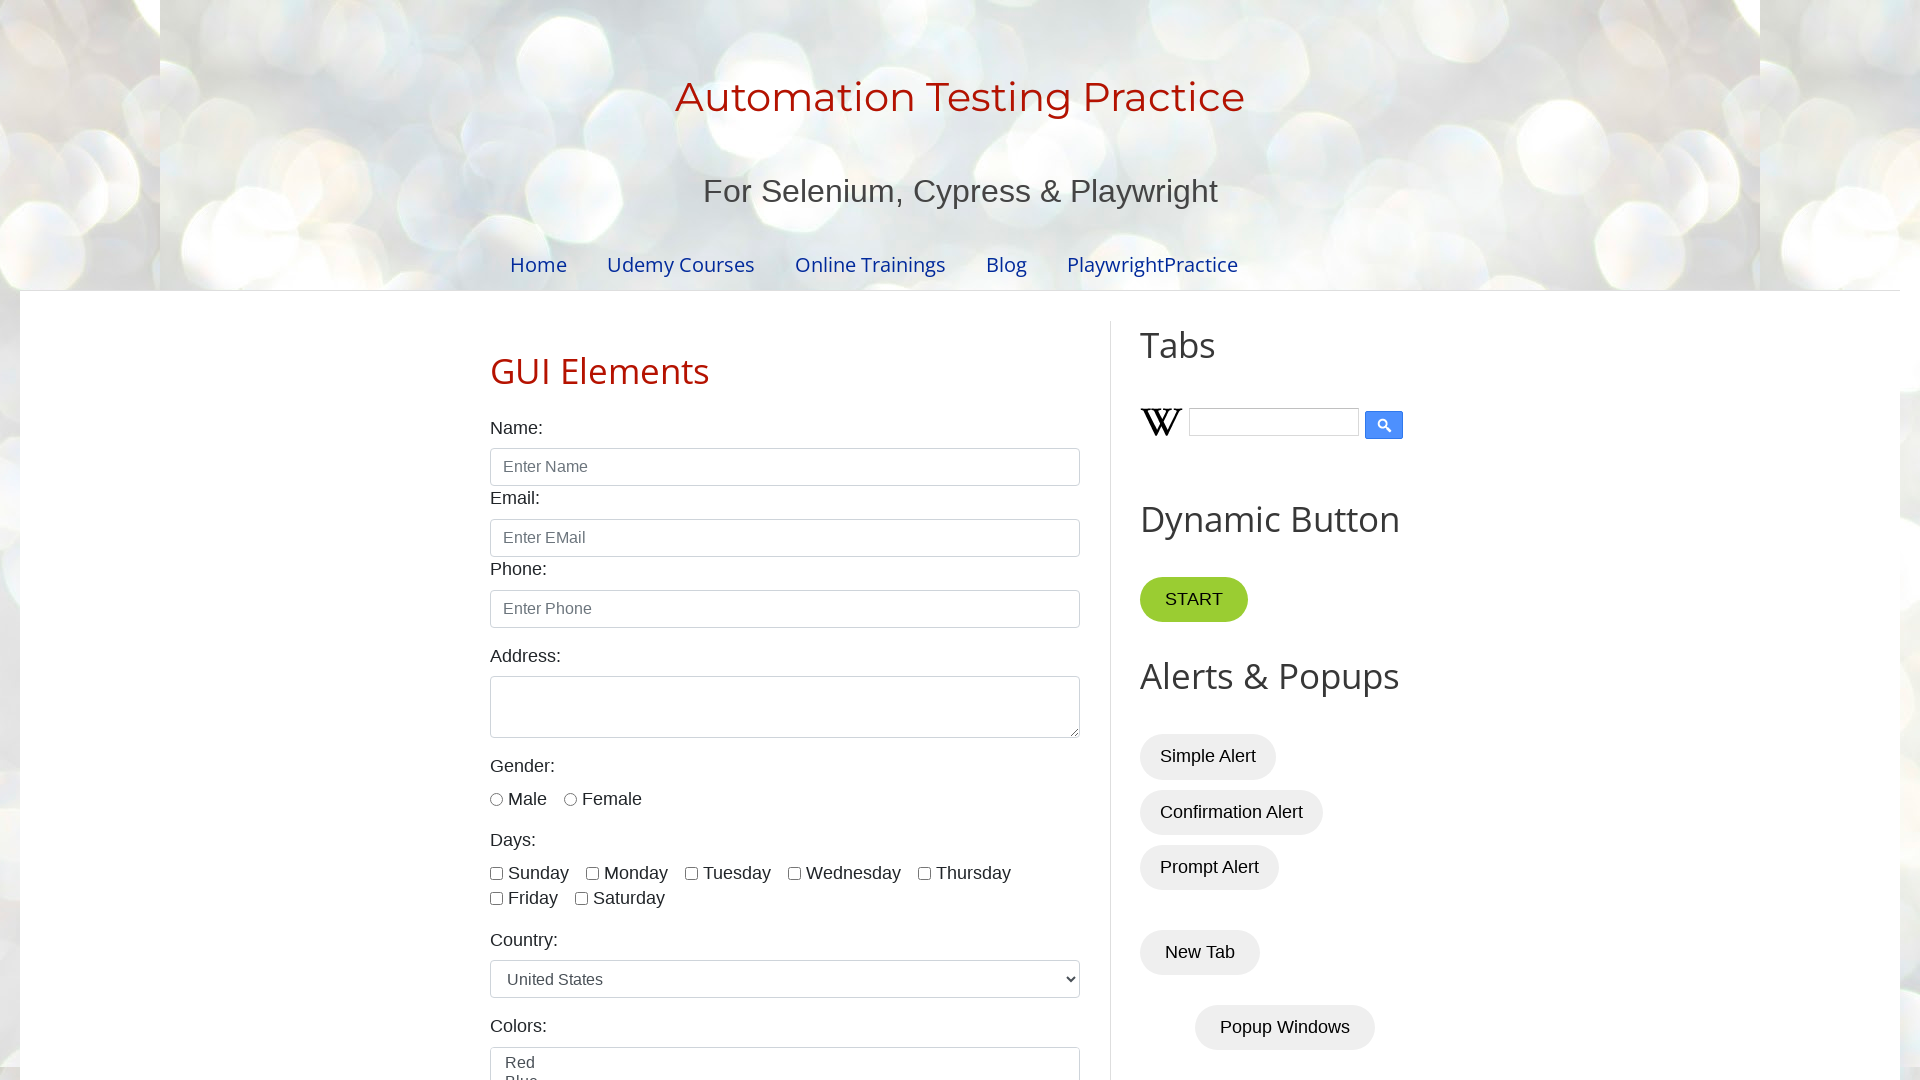

Table cell at row 4, column 2 is visible and accessible
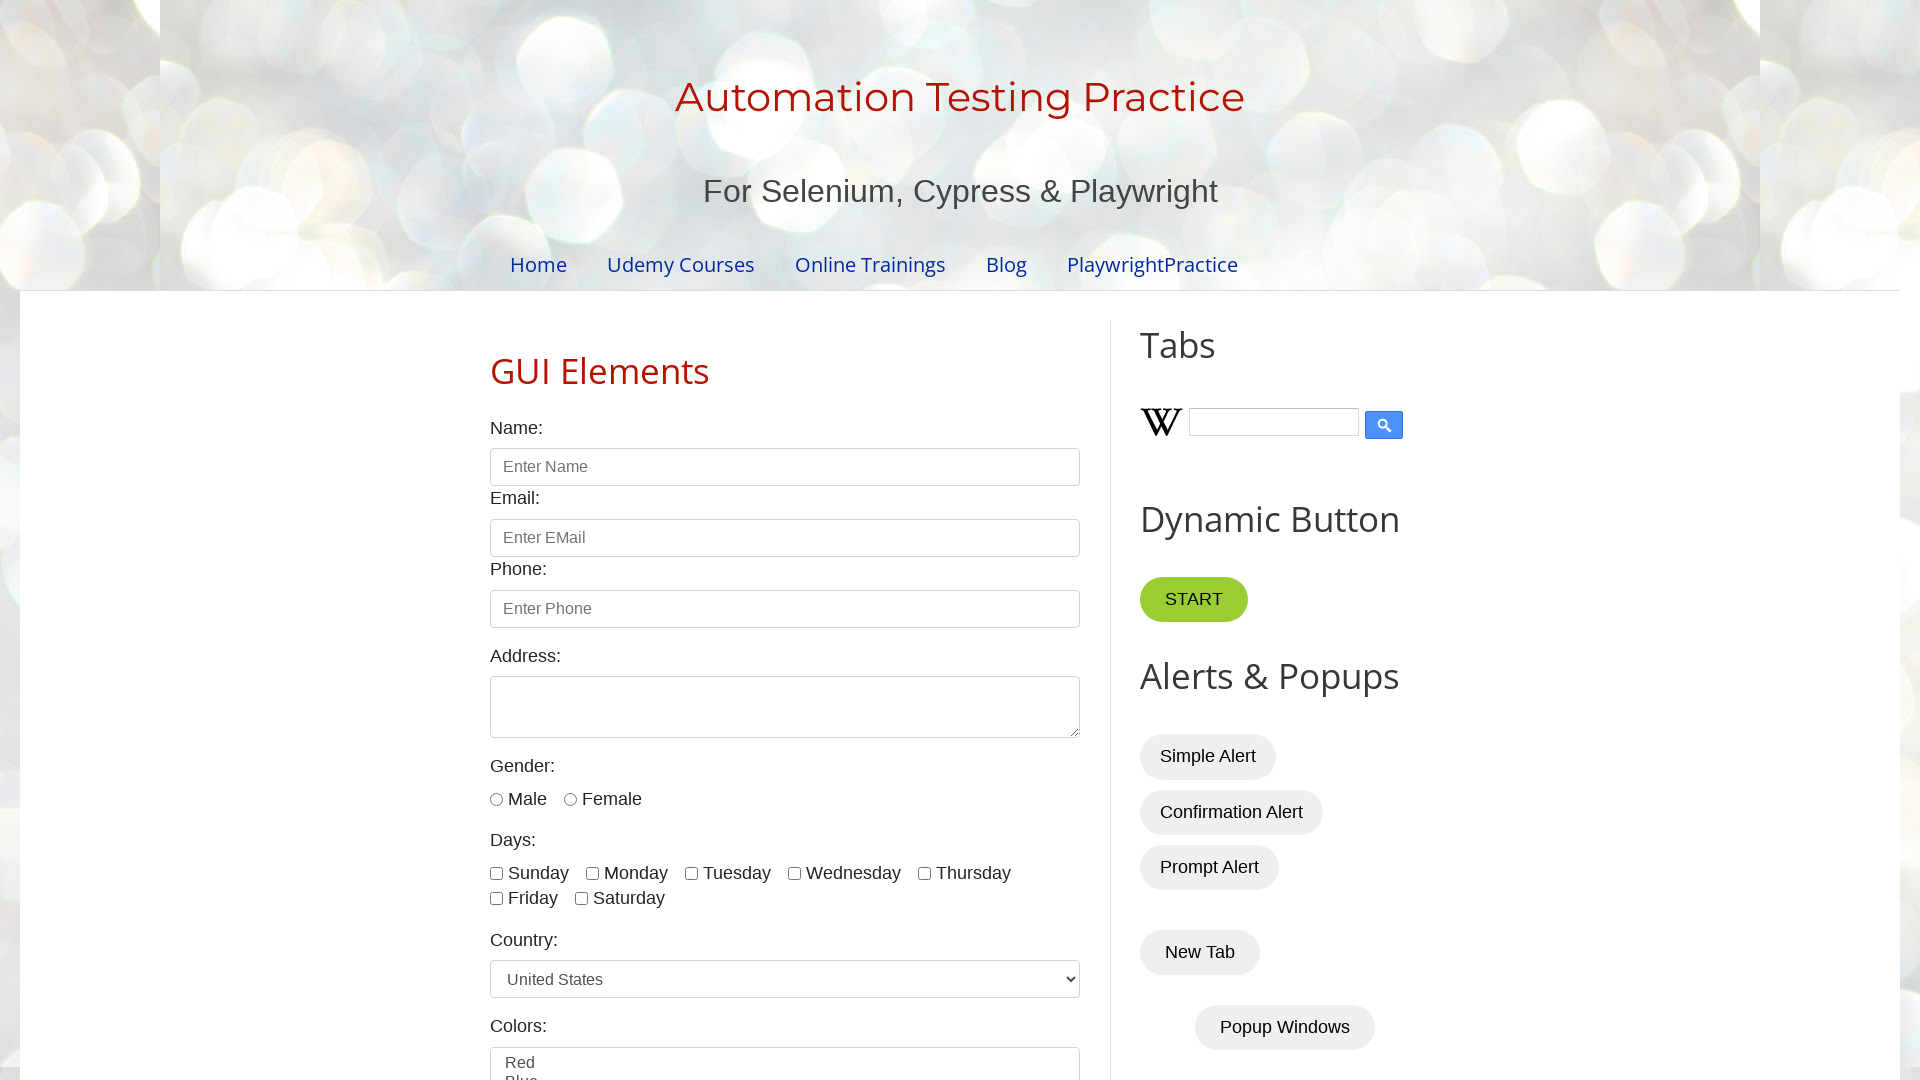

Table cell at row 4, column 3 is visible and accessible
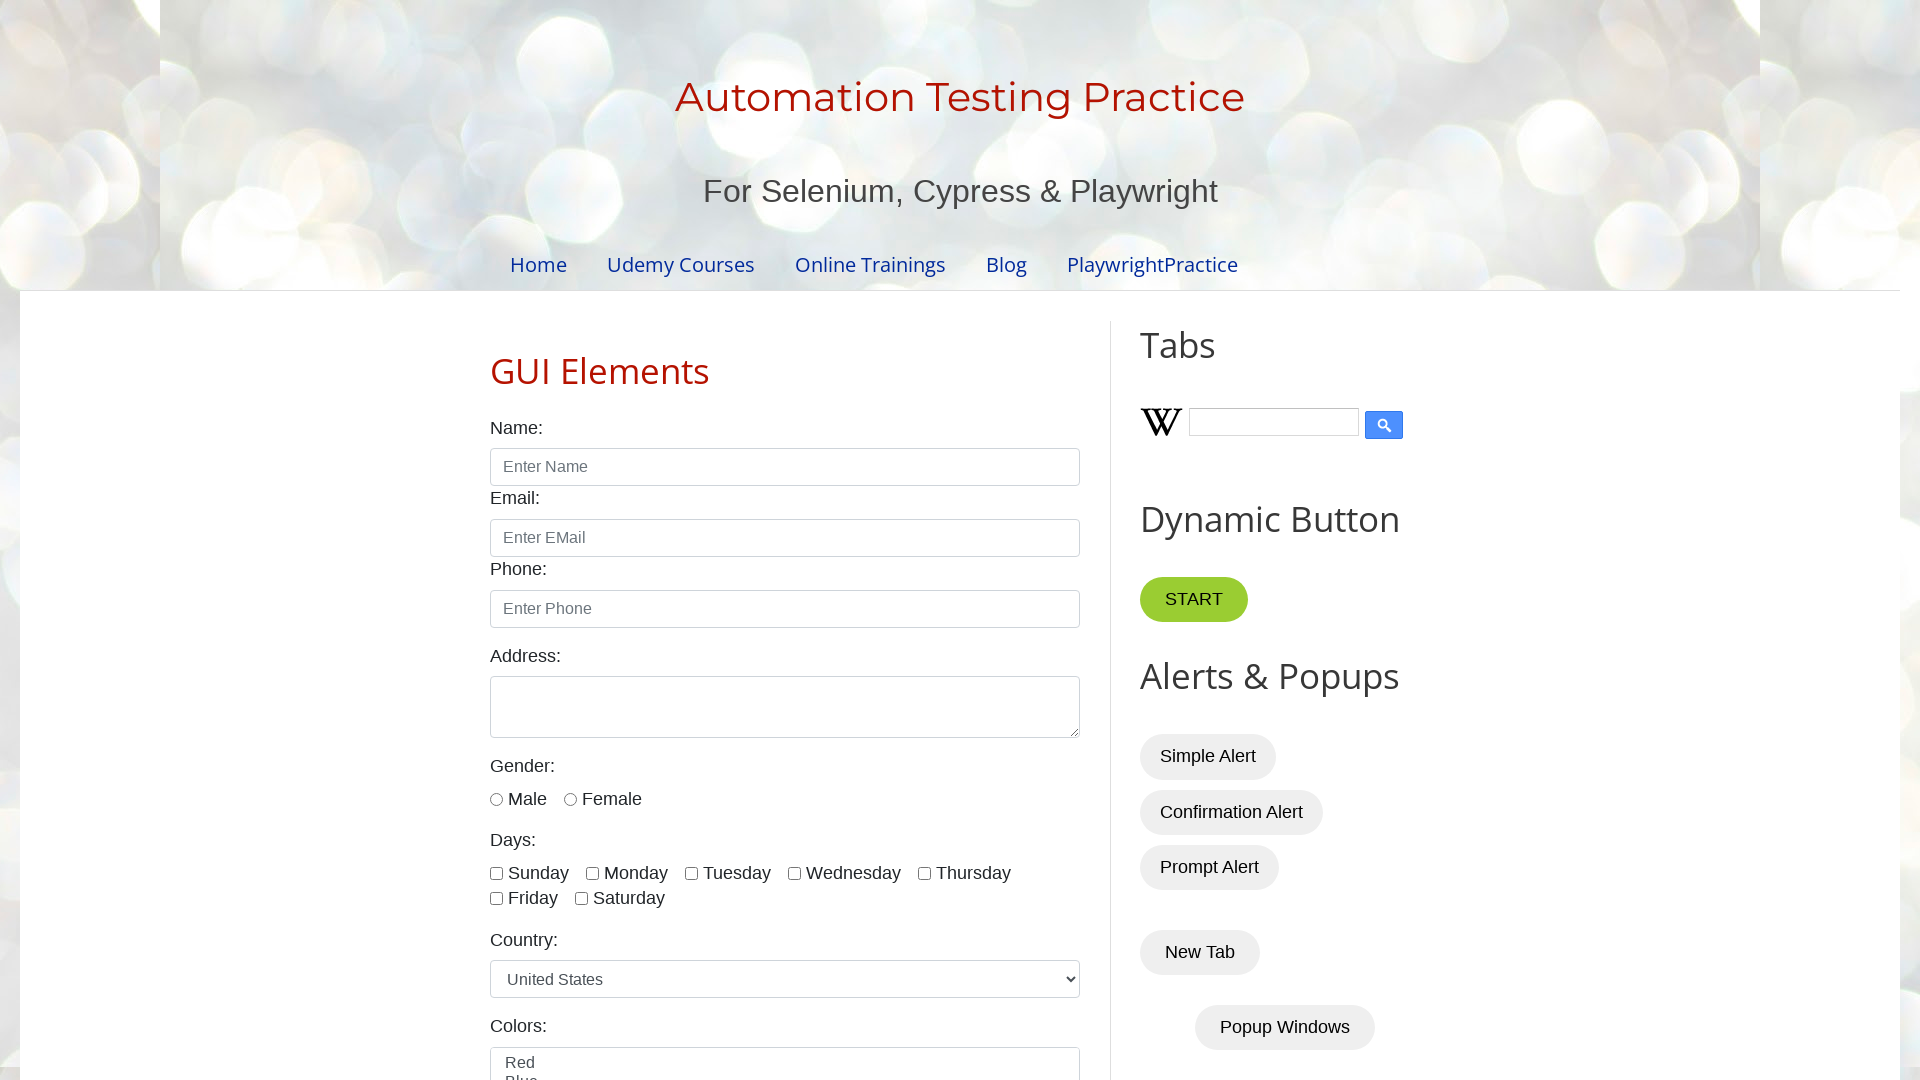

Table cell at row 4, column 4 is visible and accessible
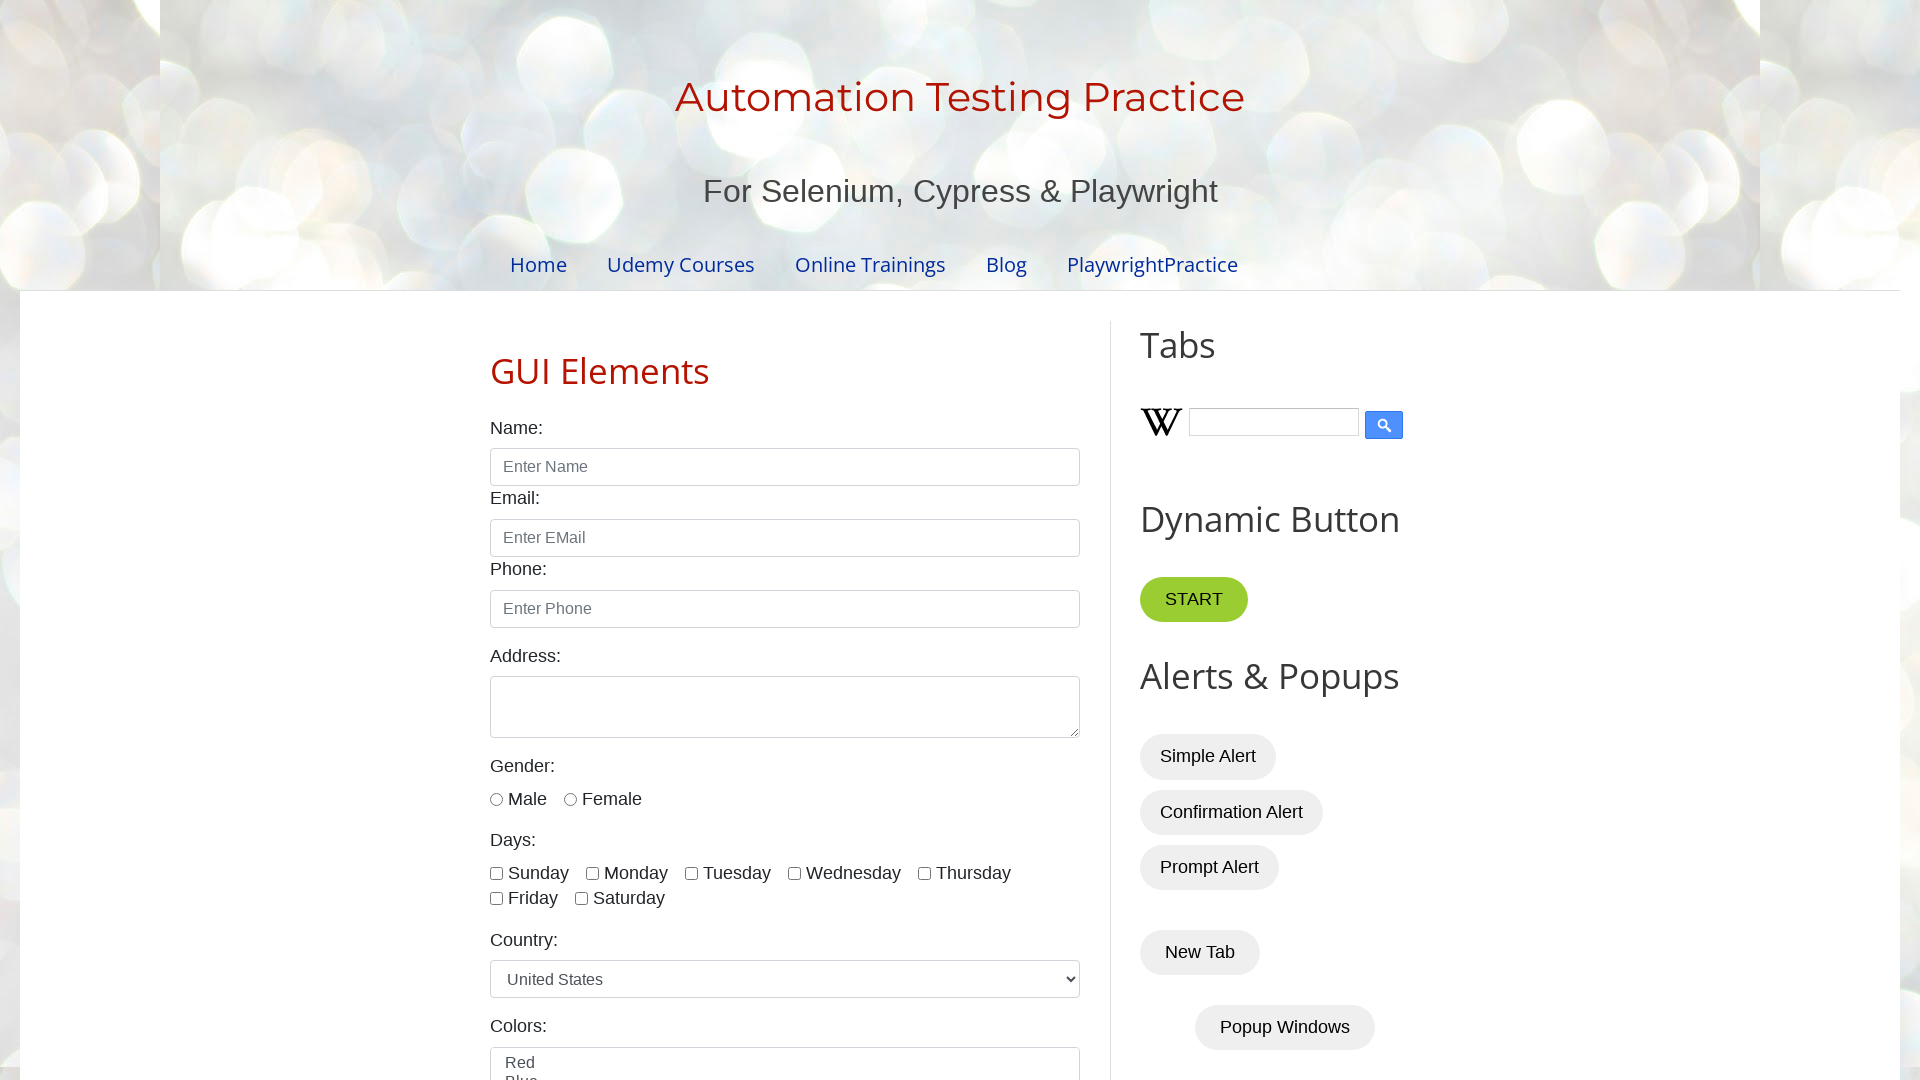

Table cell at row 5, column 1 is visible and accessible
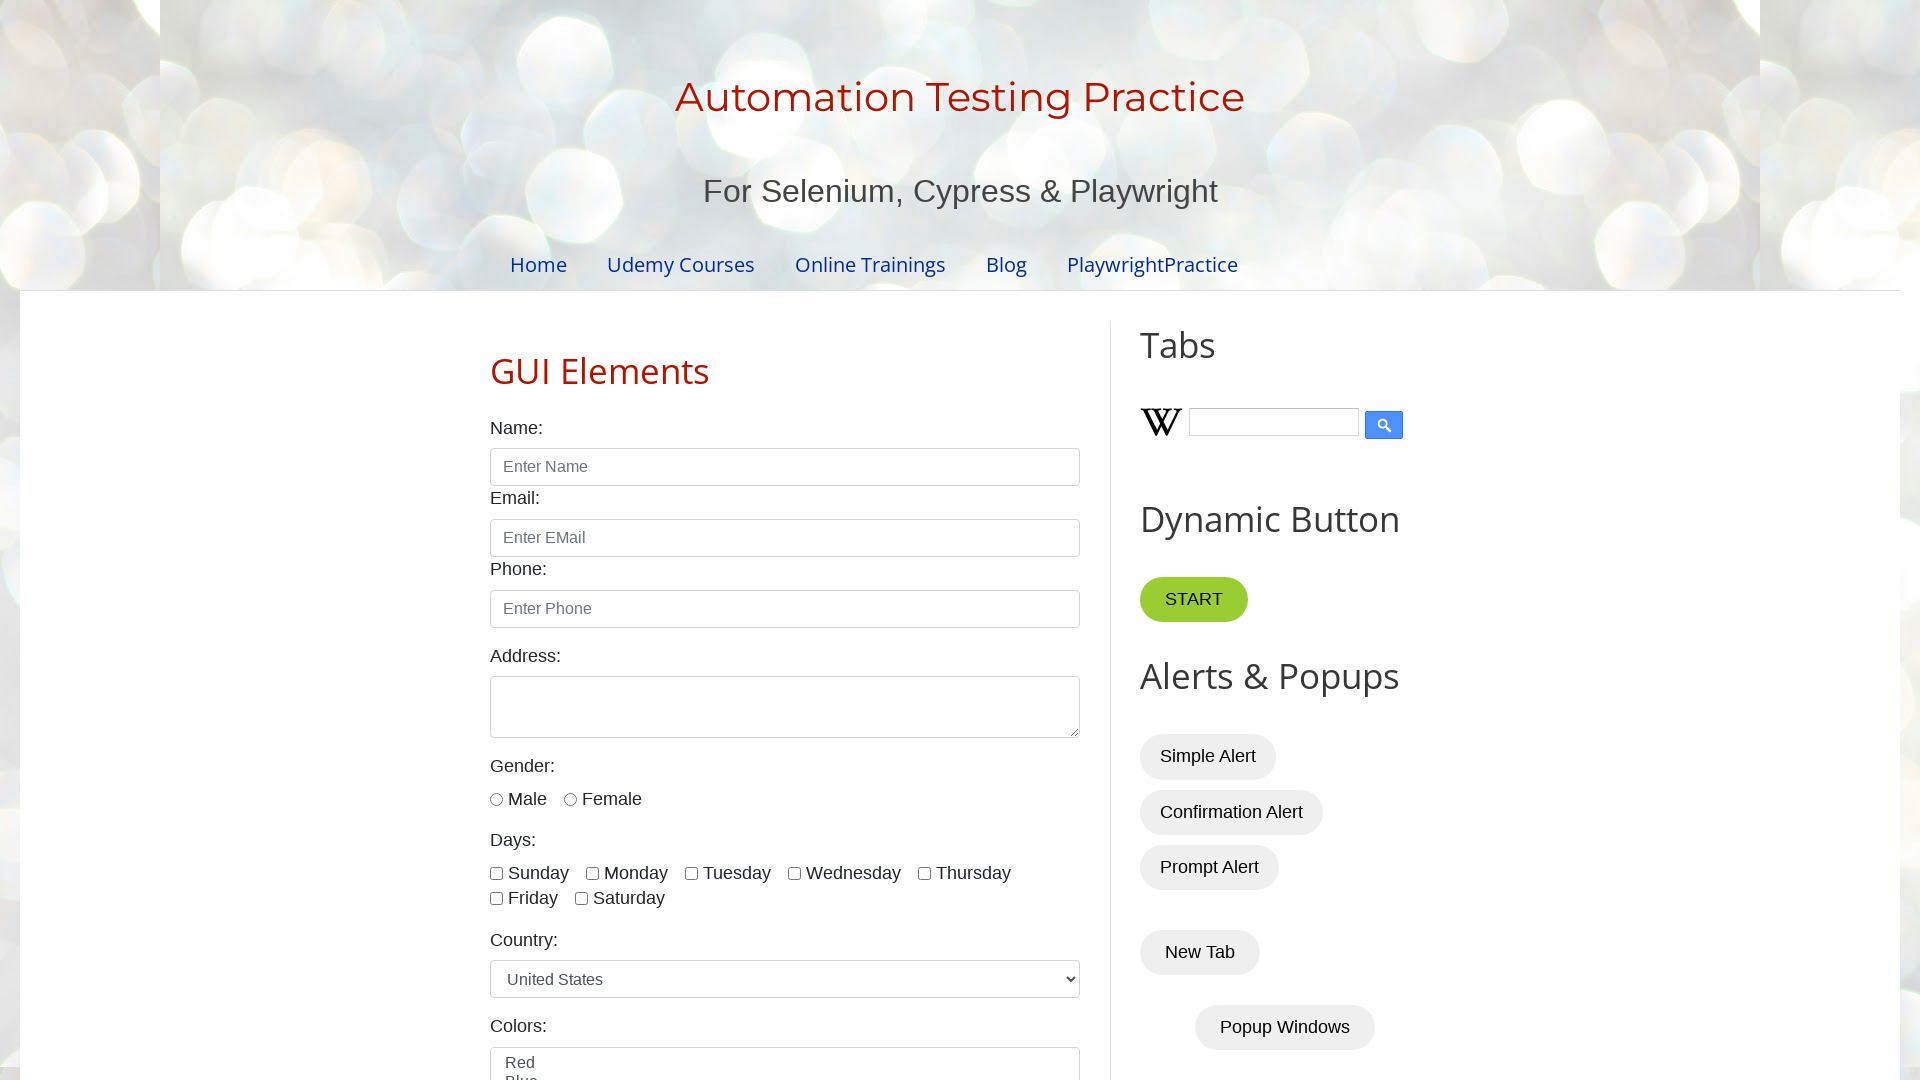

Table cell at row 5, column 2 is visible and accessible
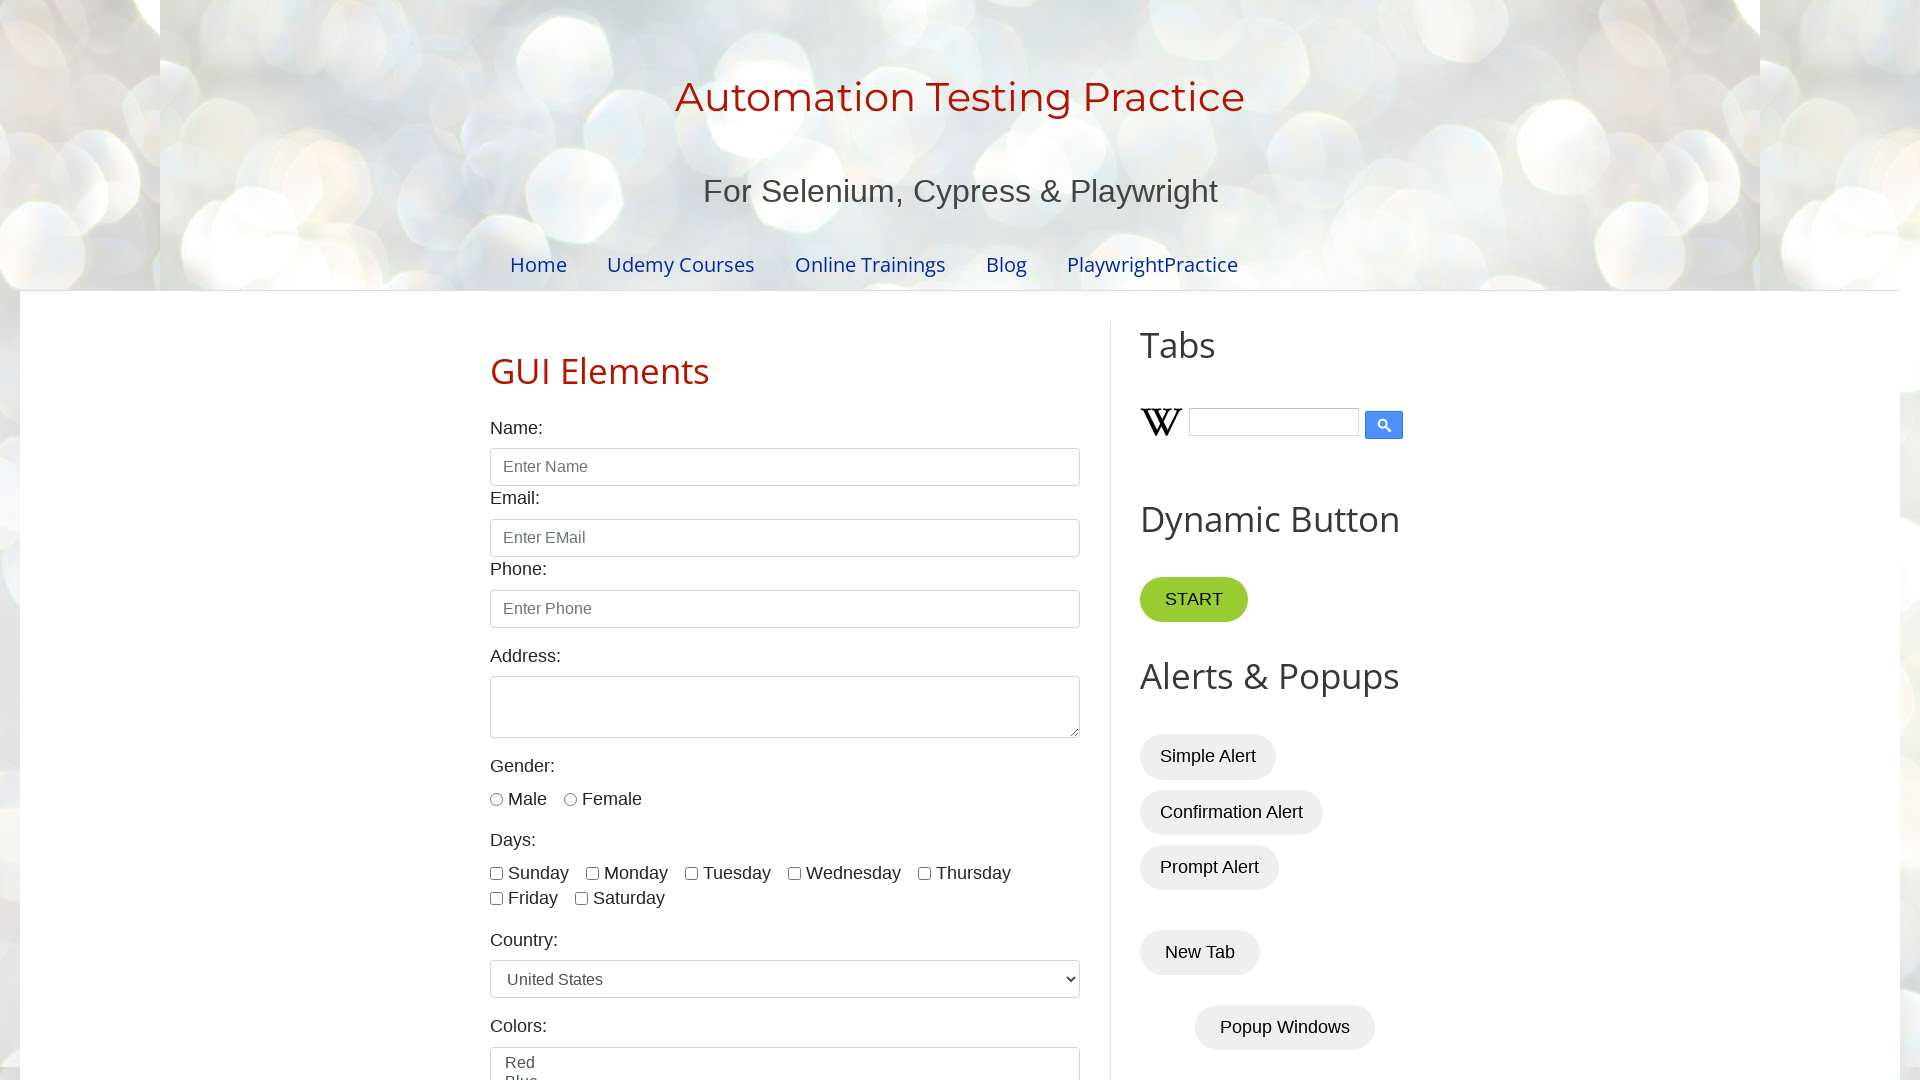

Table cell at row 5, column 3 is visible and accessible
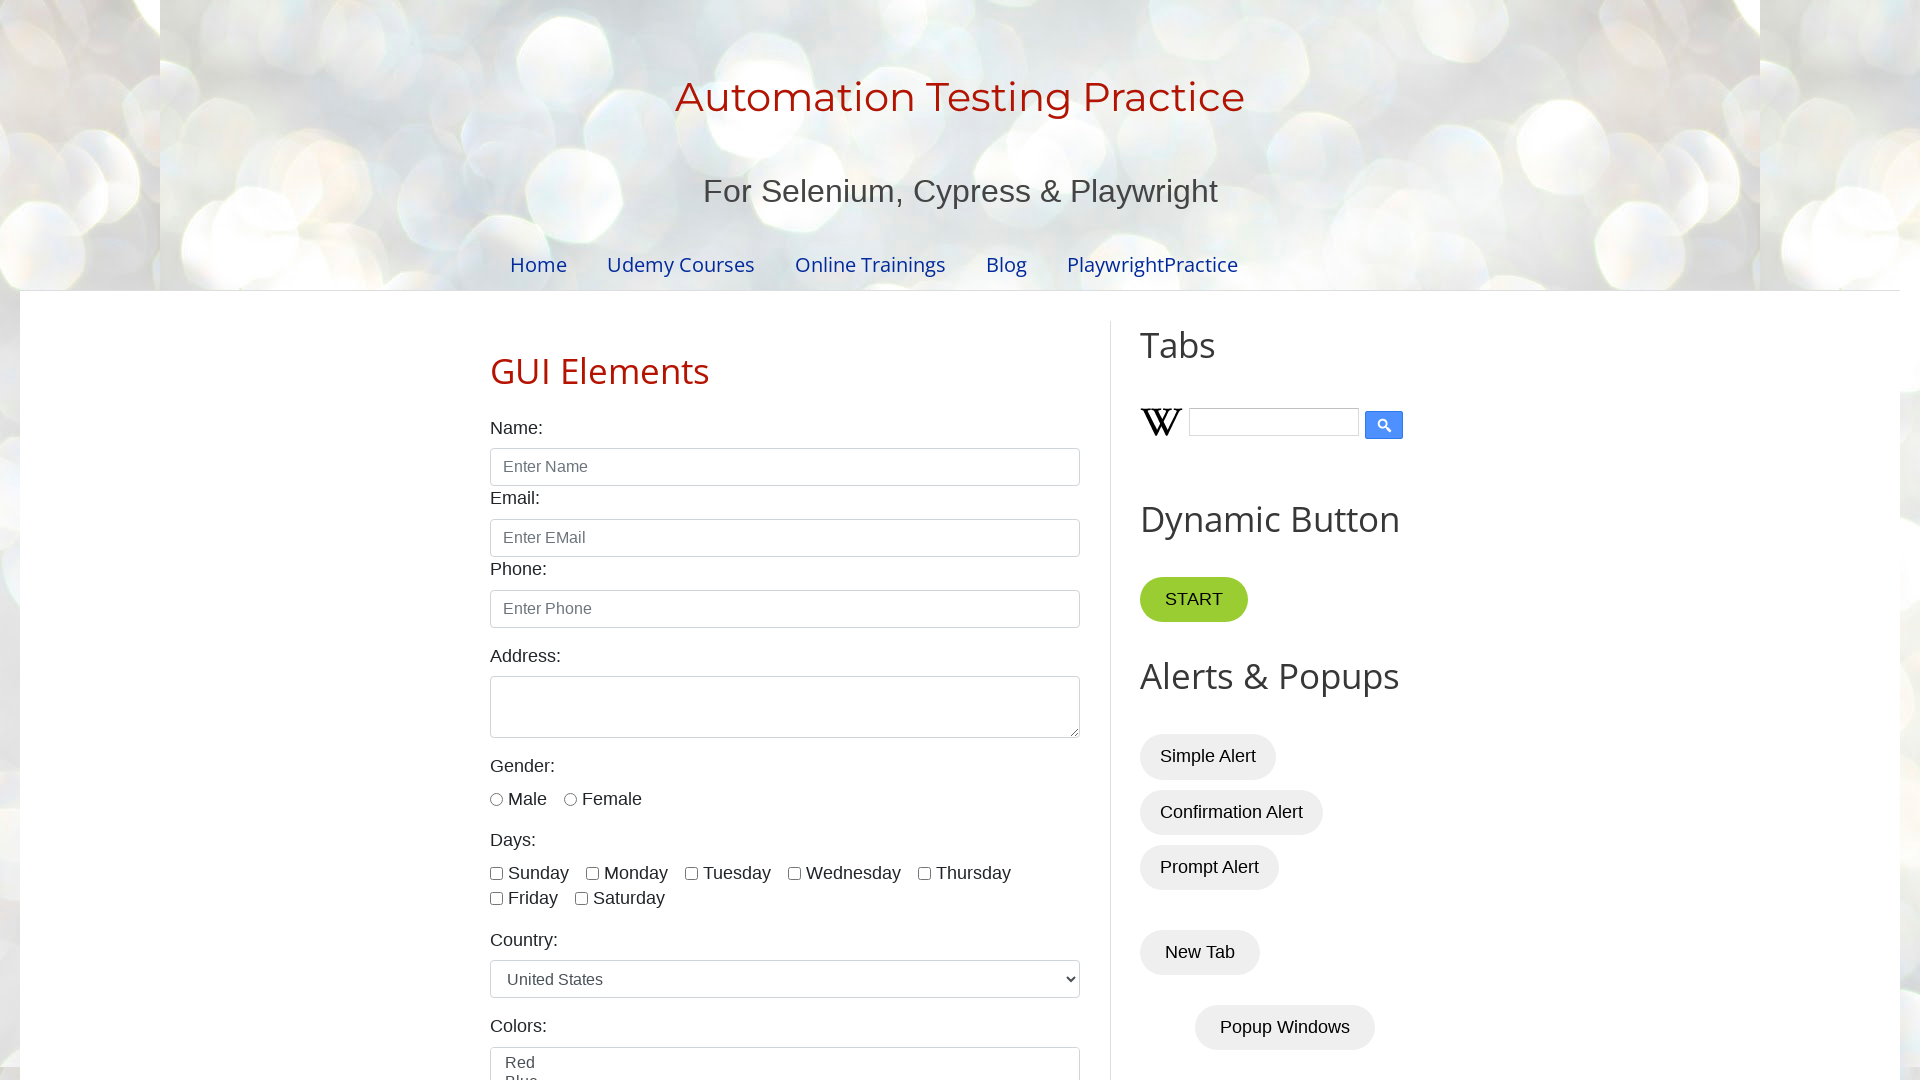

Table cell at row 5, column 4 is visible and accessible
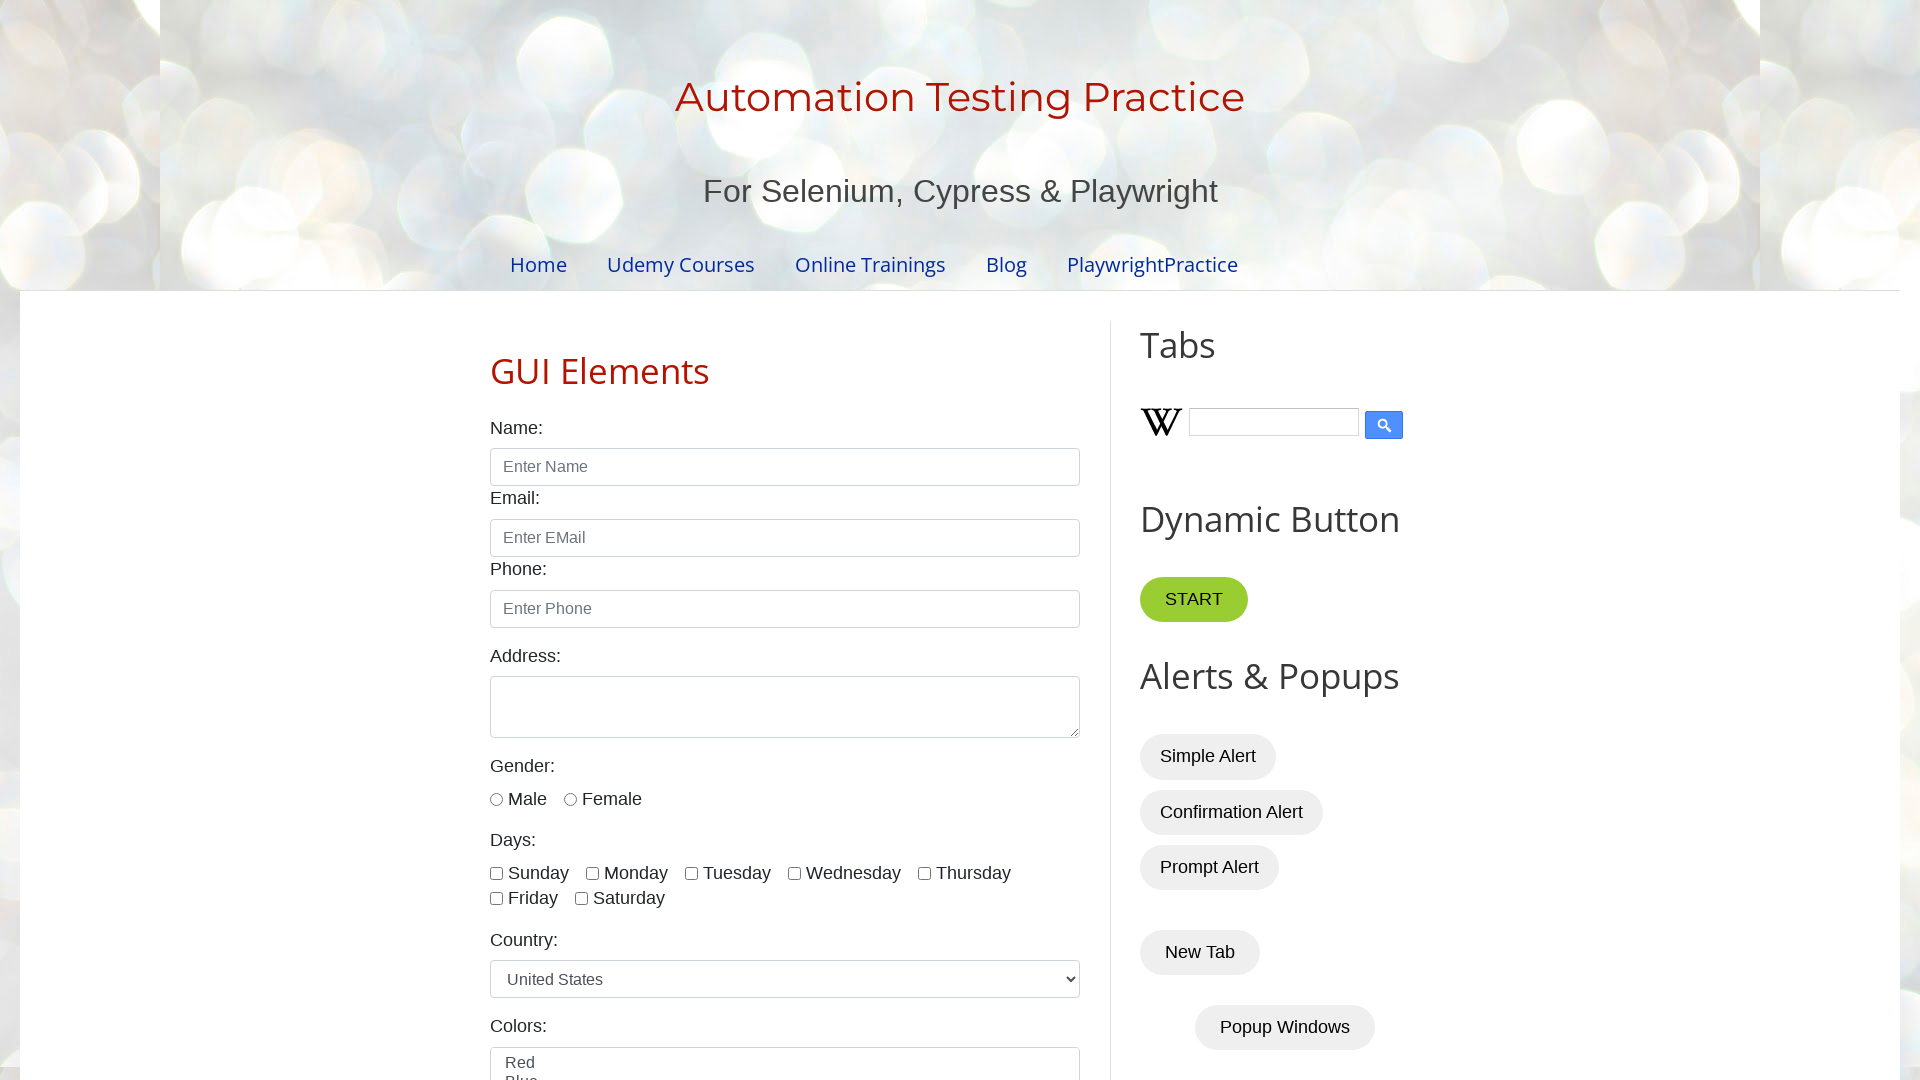

Table cell at row 6, column 1 is visible and accessible
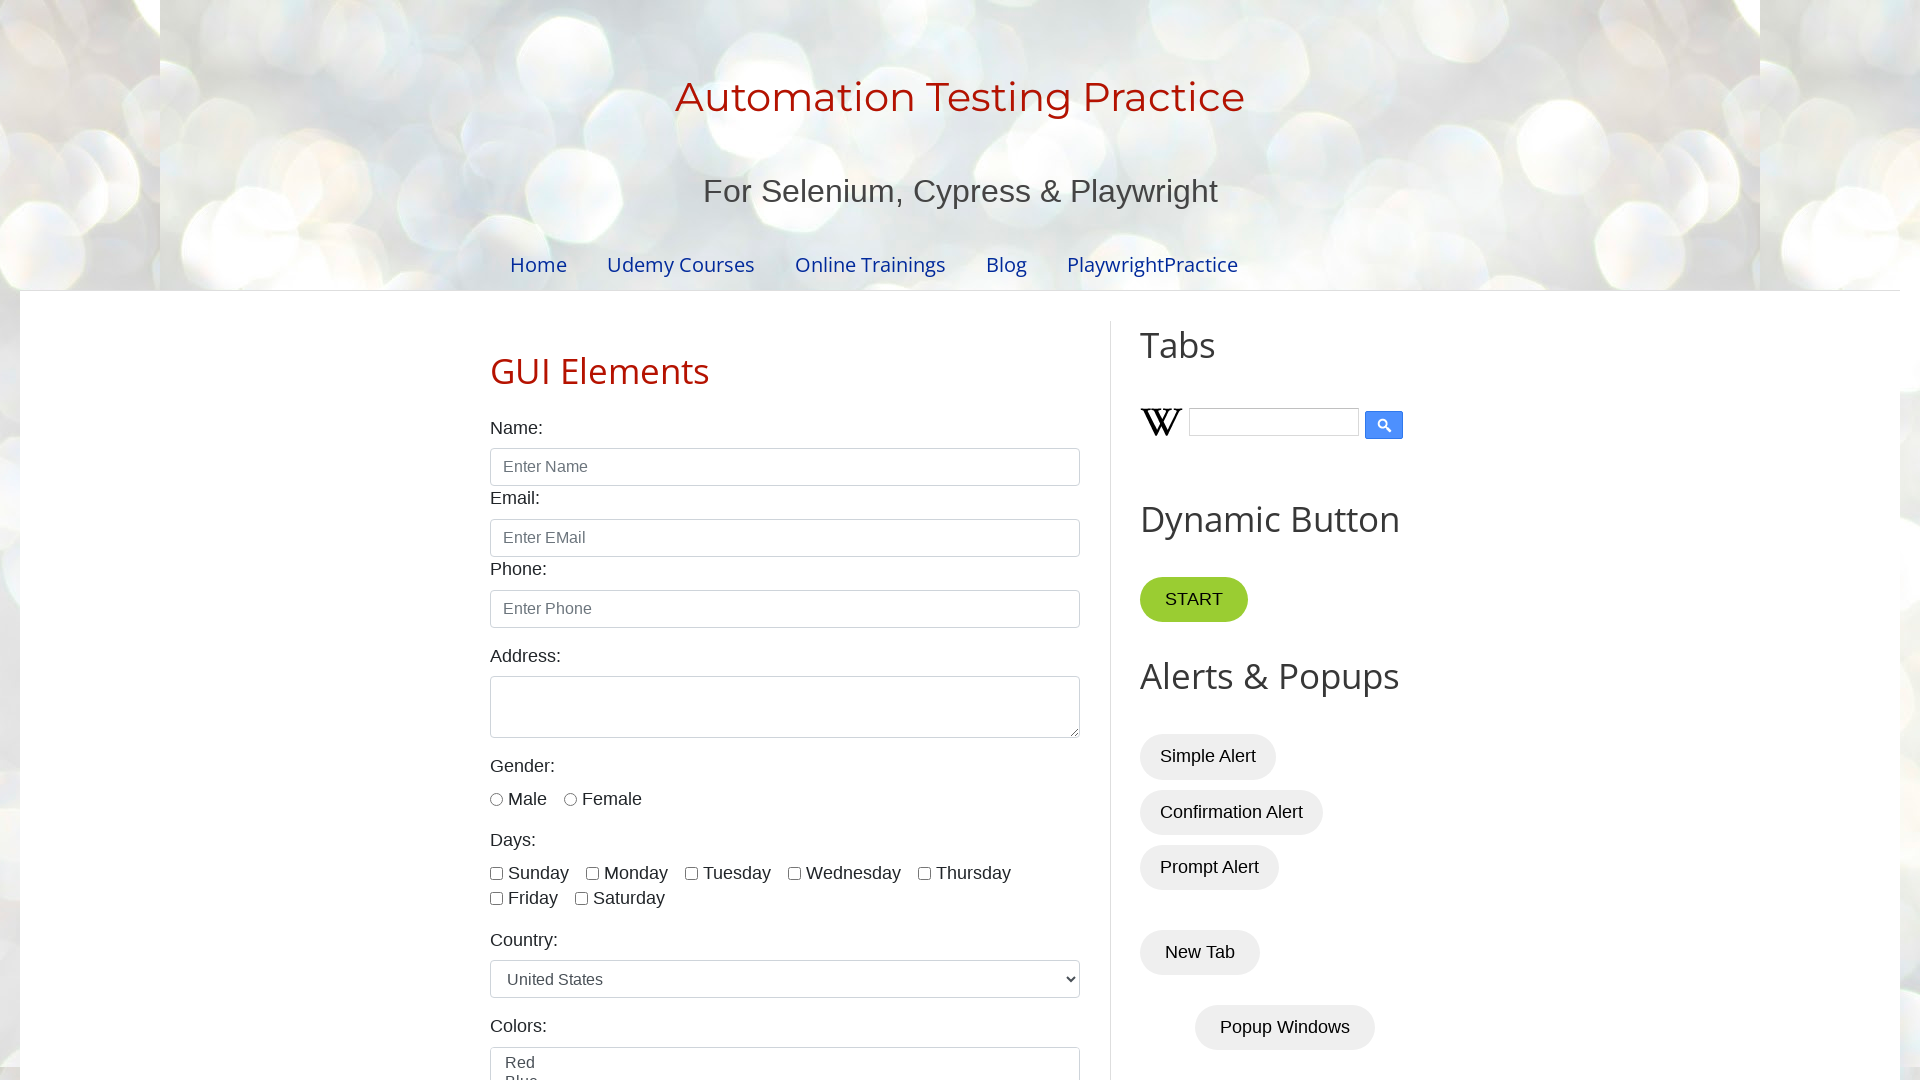

Table cell at row 6, column 2 is visible and accessible
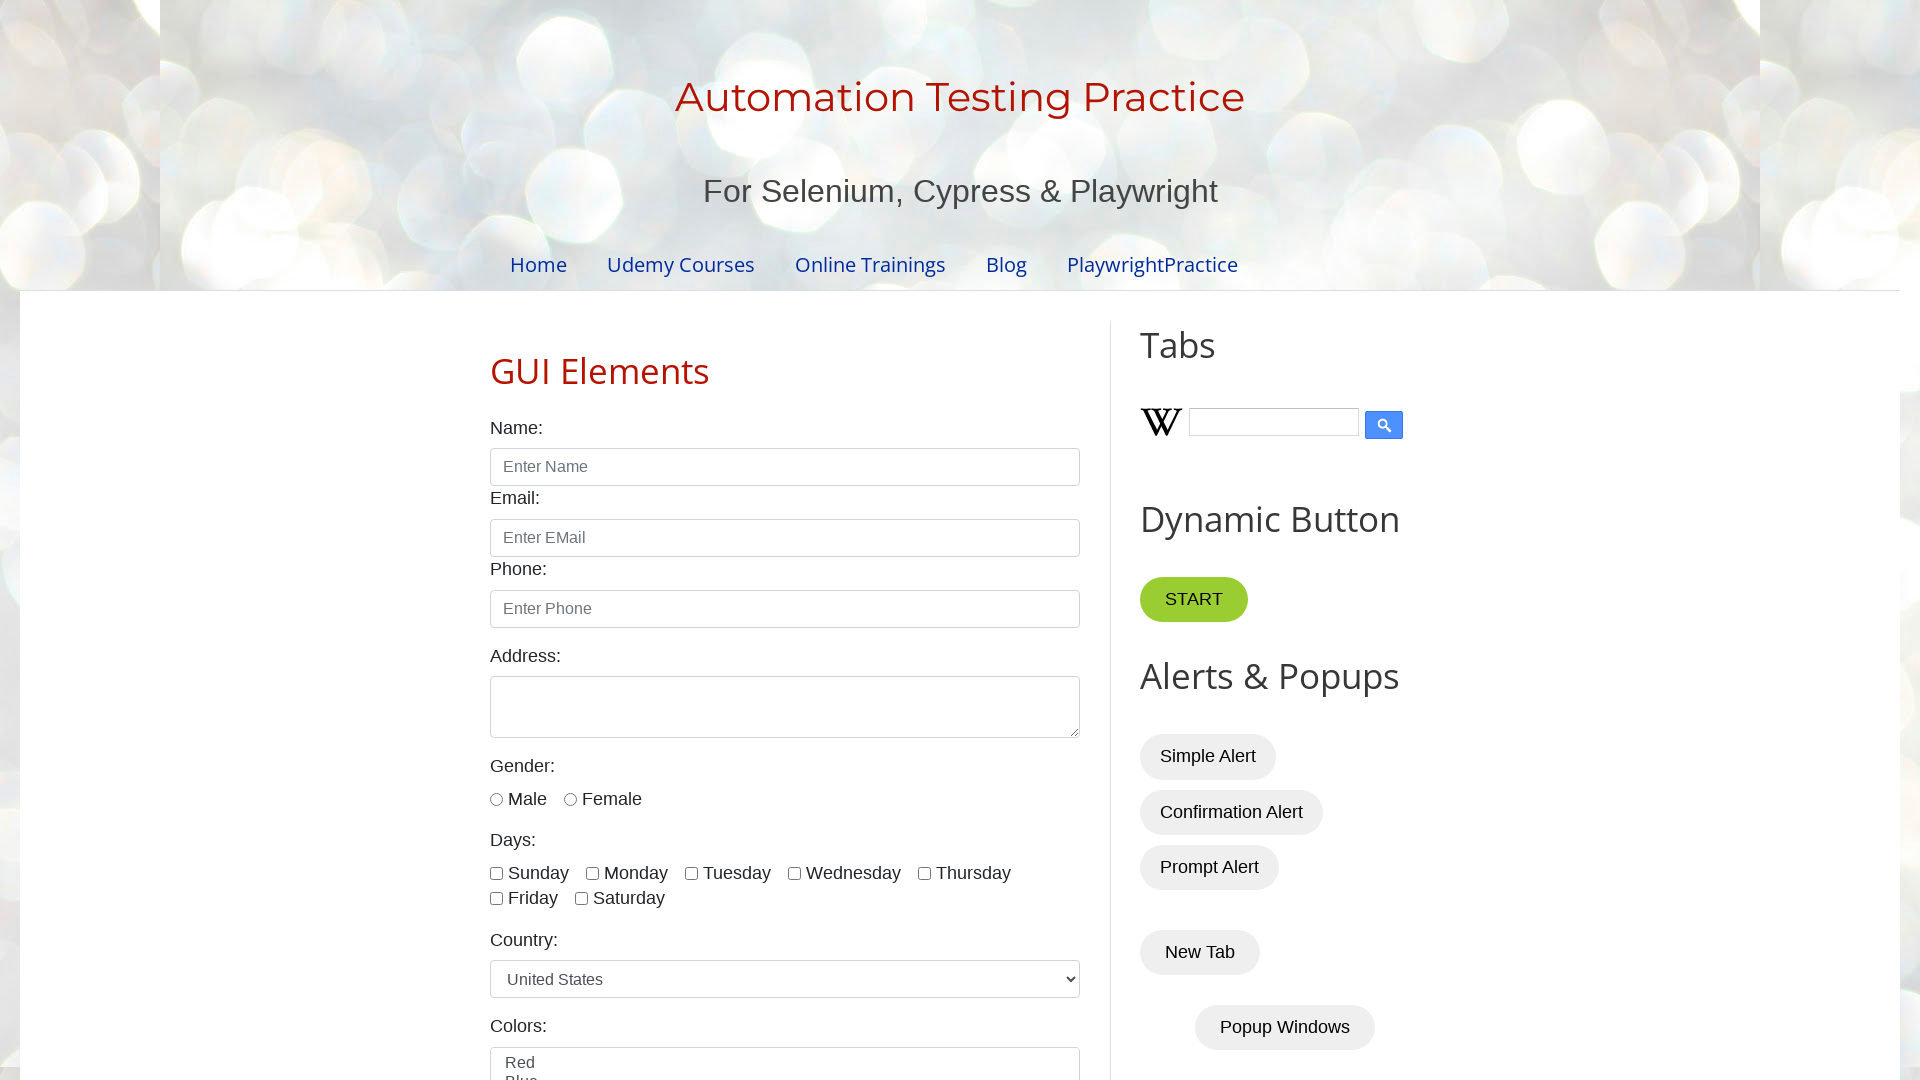

Table cell at row 6, column 3 is visible and accessible
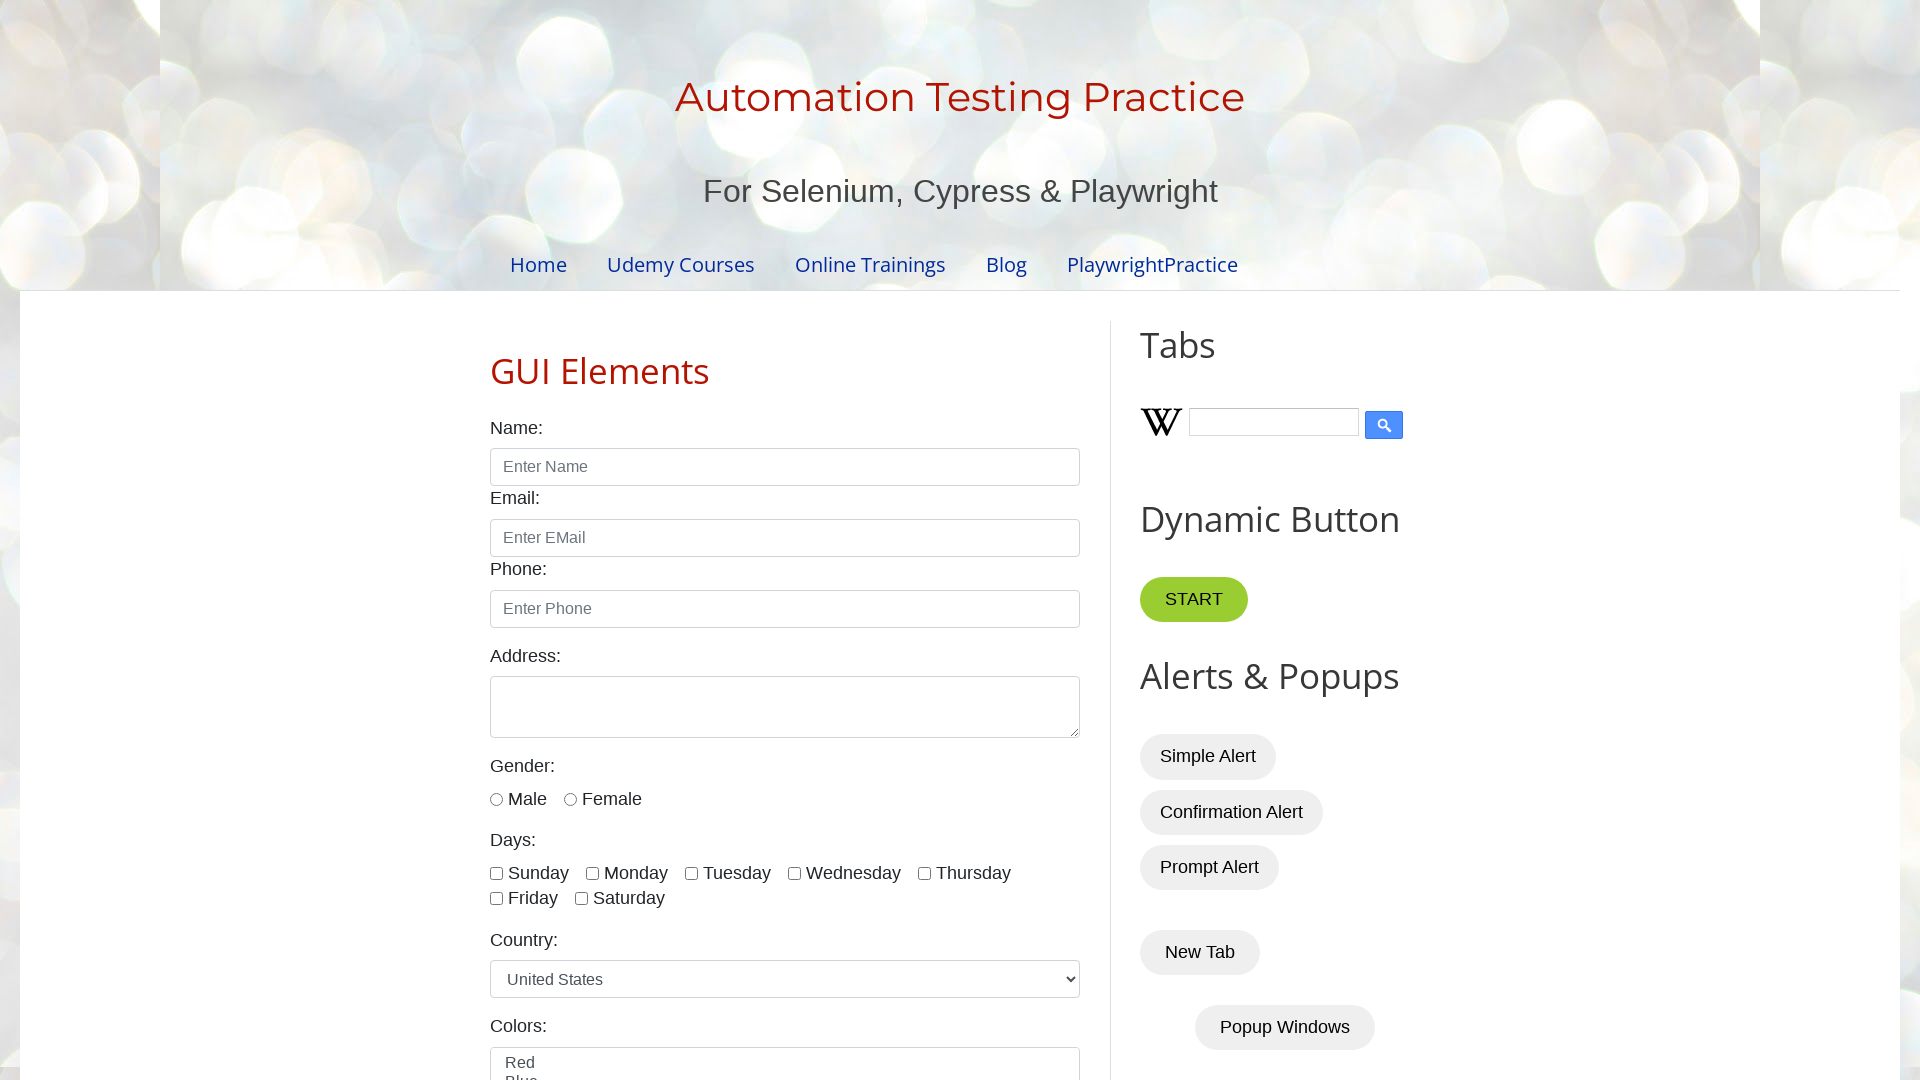

Table cell at row 6, column 4 is visible and accessible
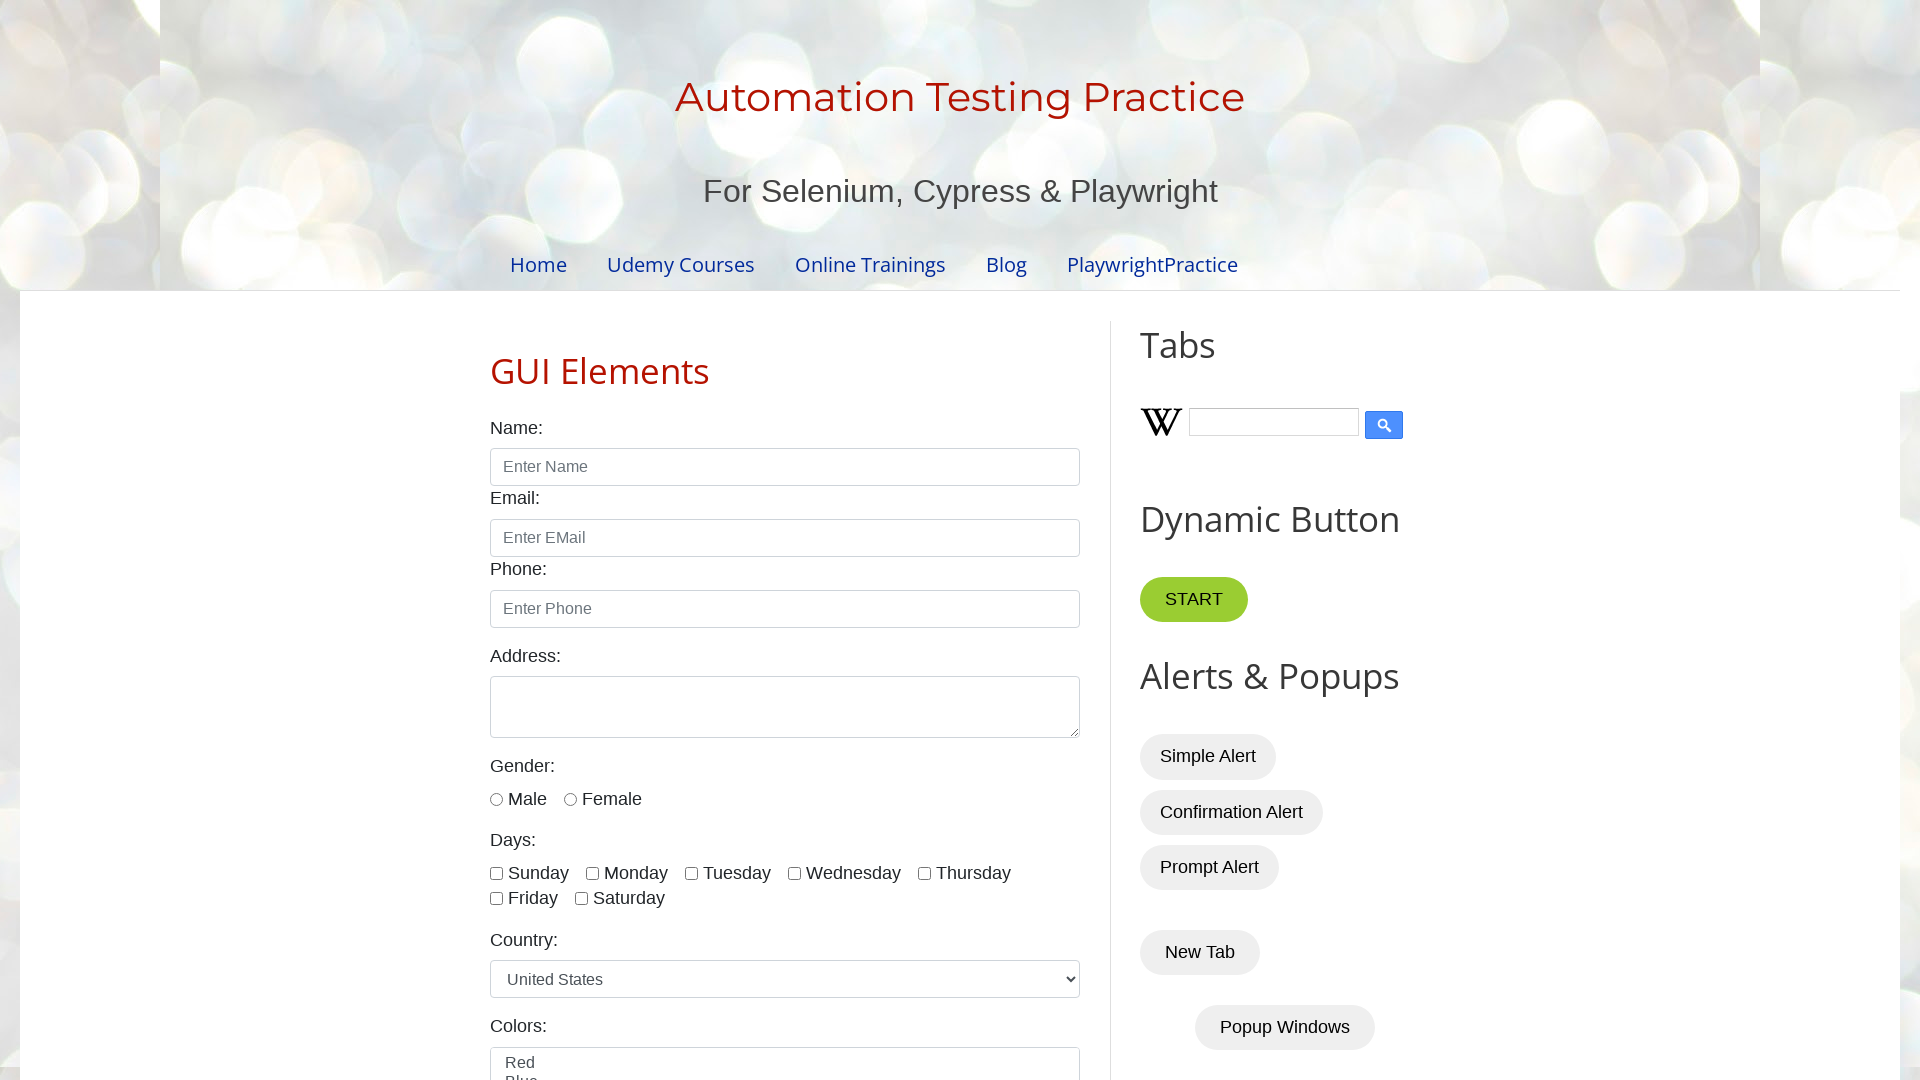

Table cell at row 7, column 1 is visible and accessible
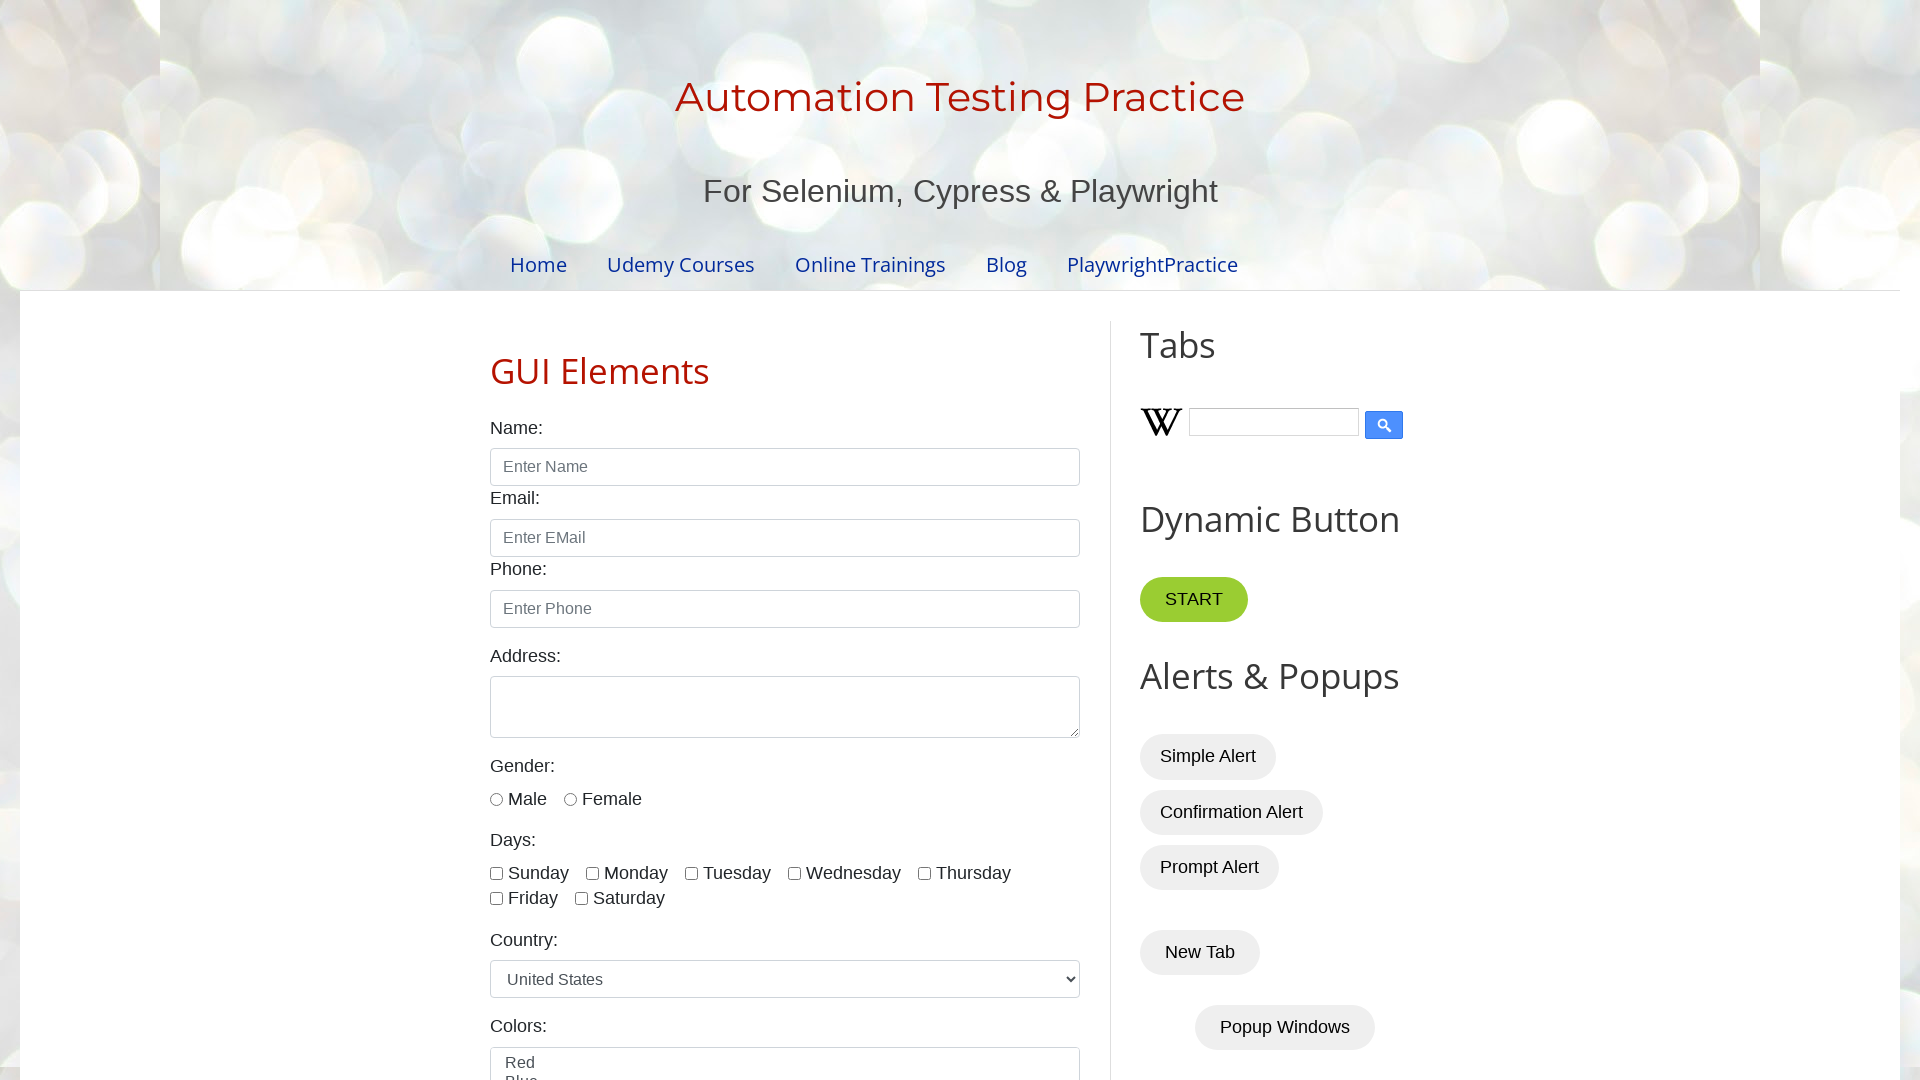

Table cell at row 7, column 2 is visible and accessible
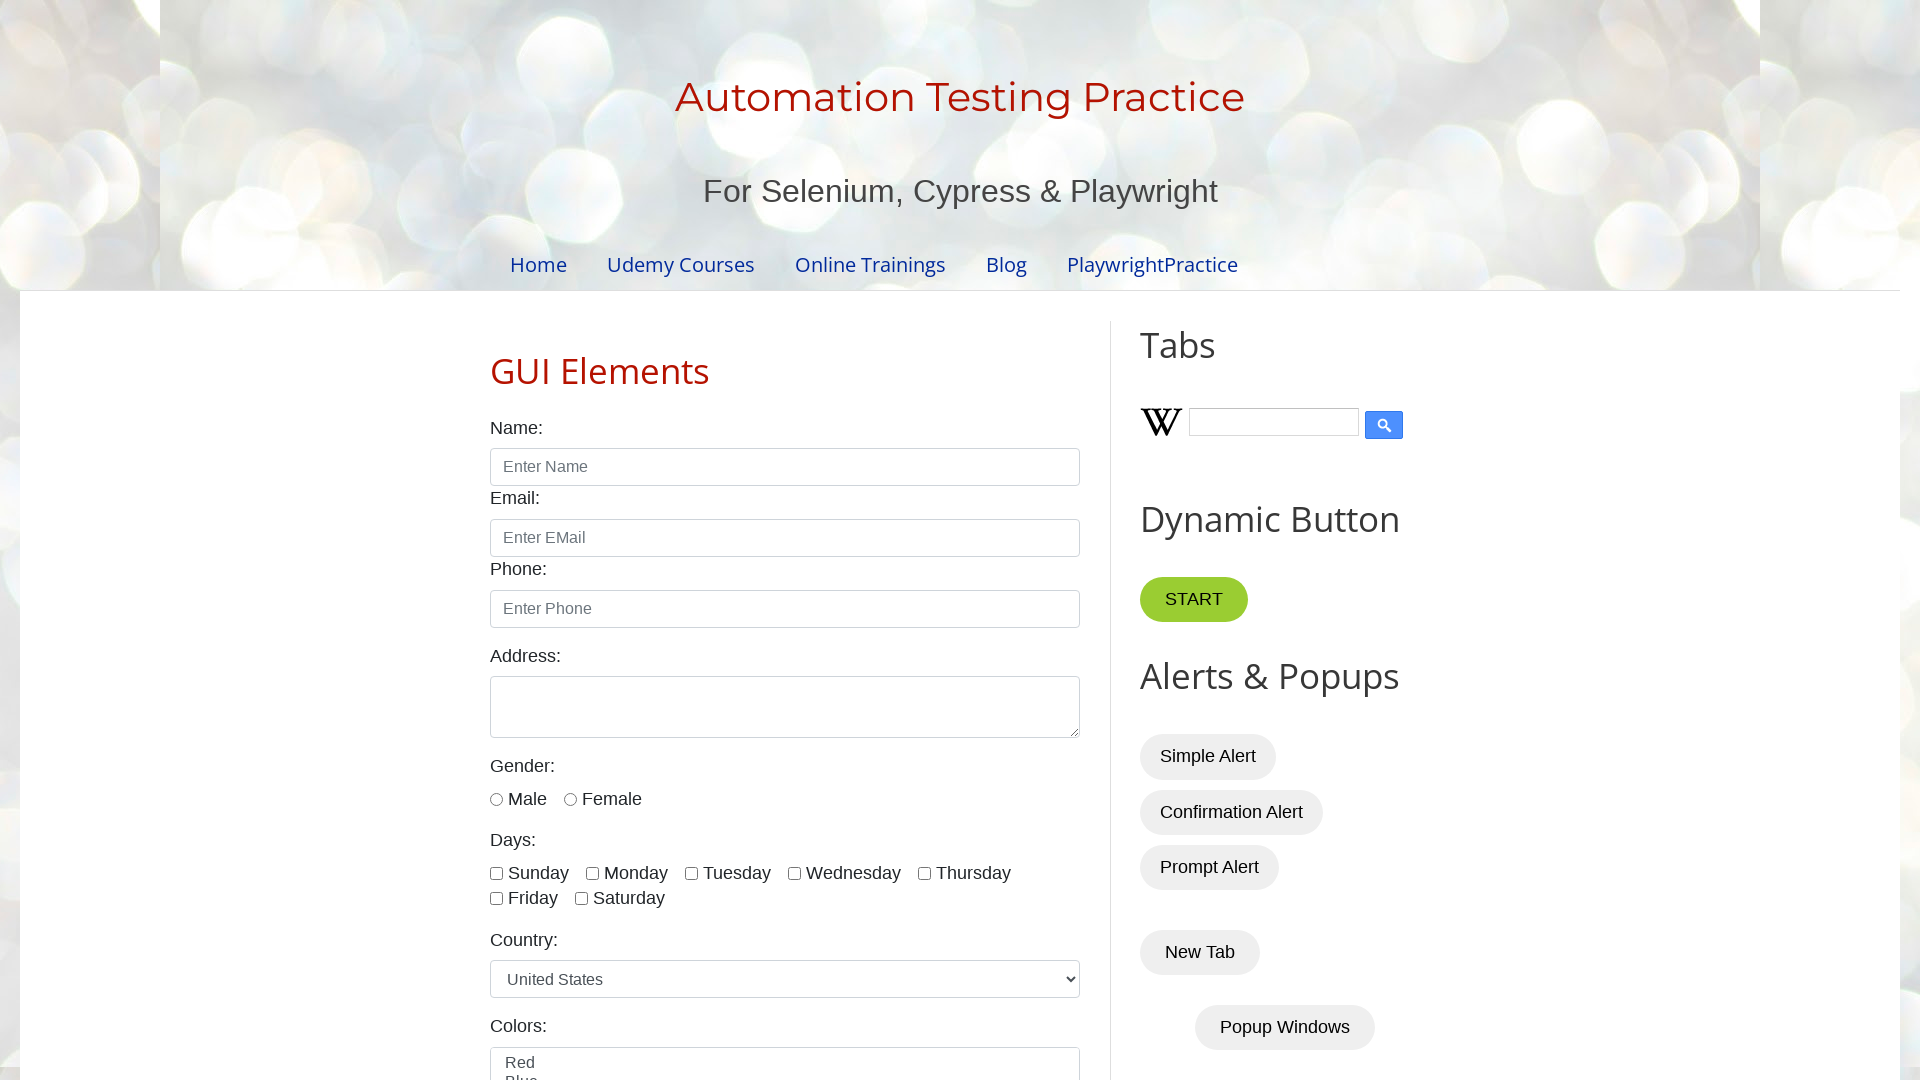

Table cell at row 7, column 3 is visible and accessible
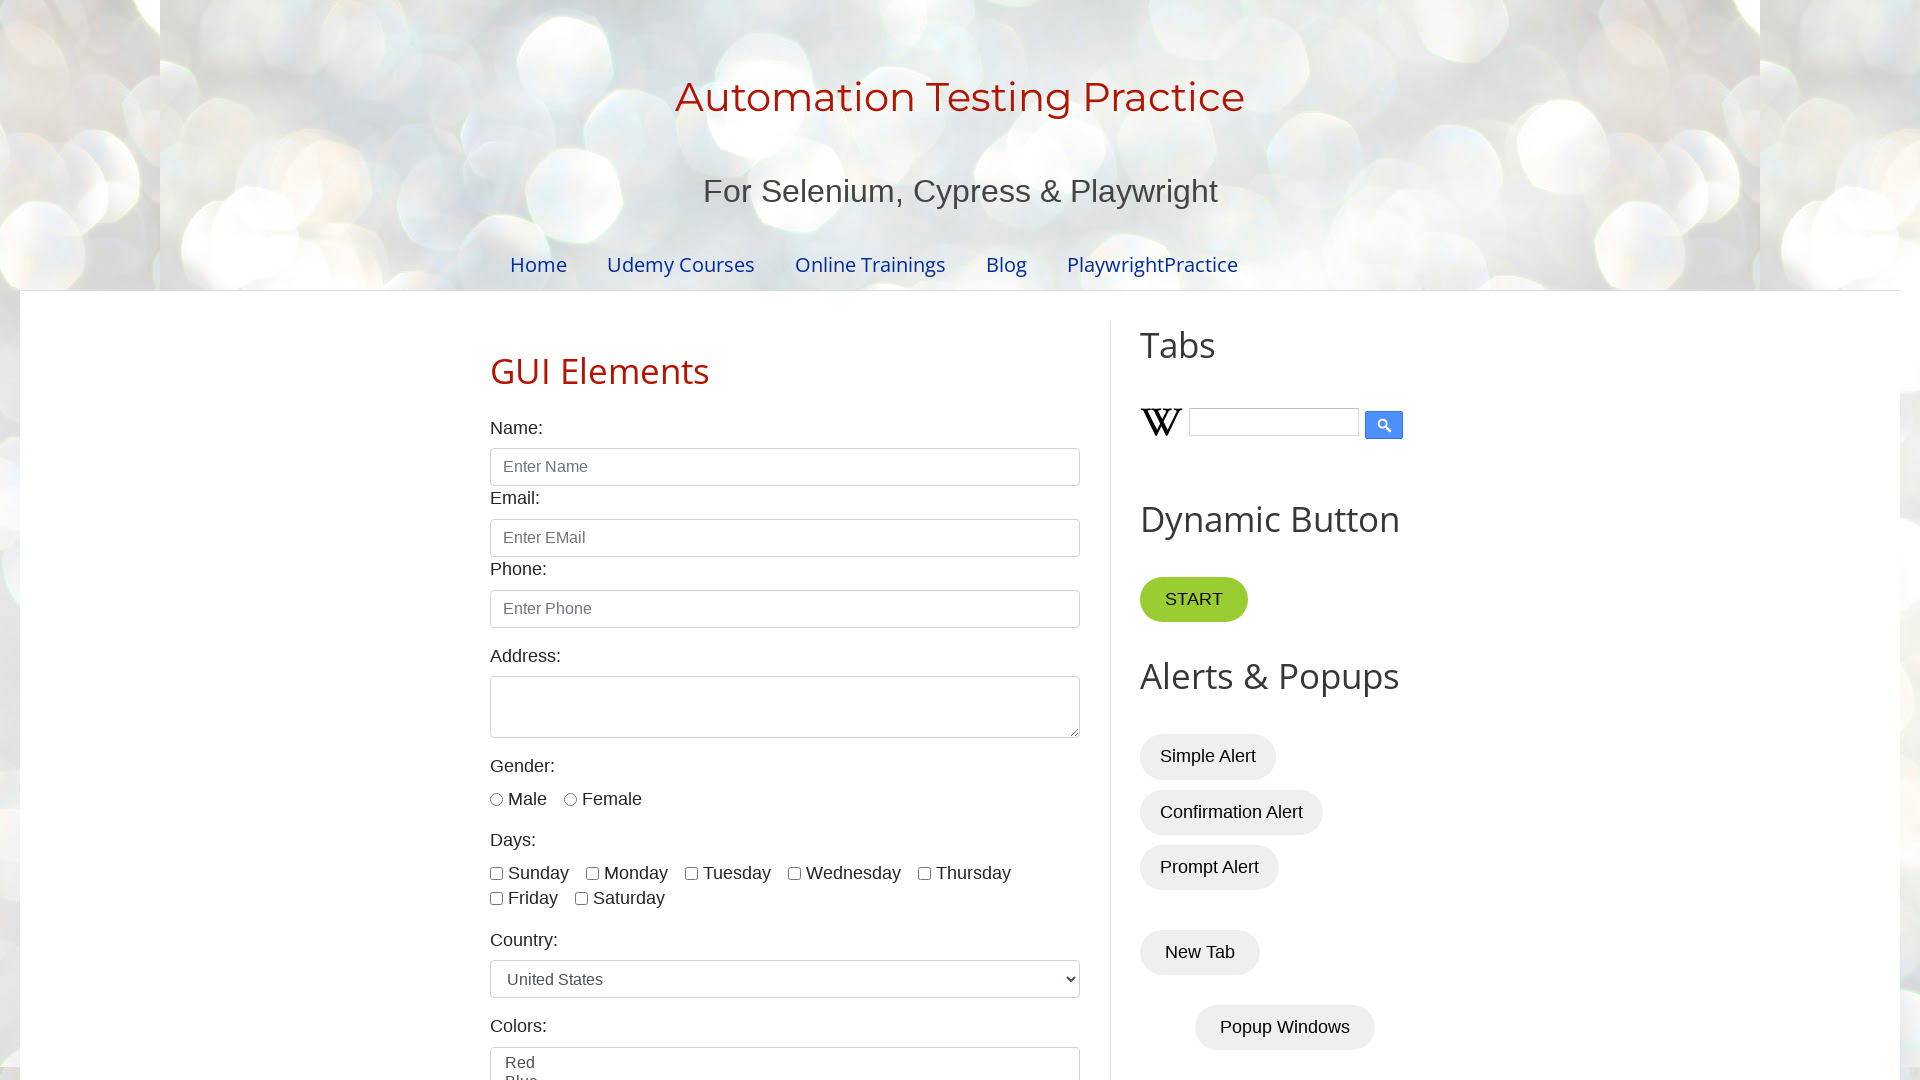

Table cell at row 7, column 4 is visible and accessible
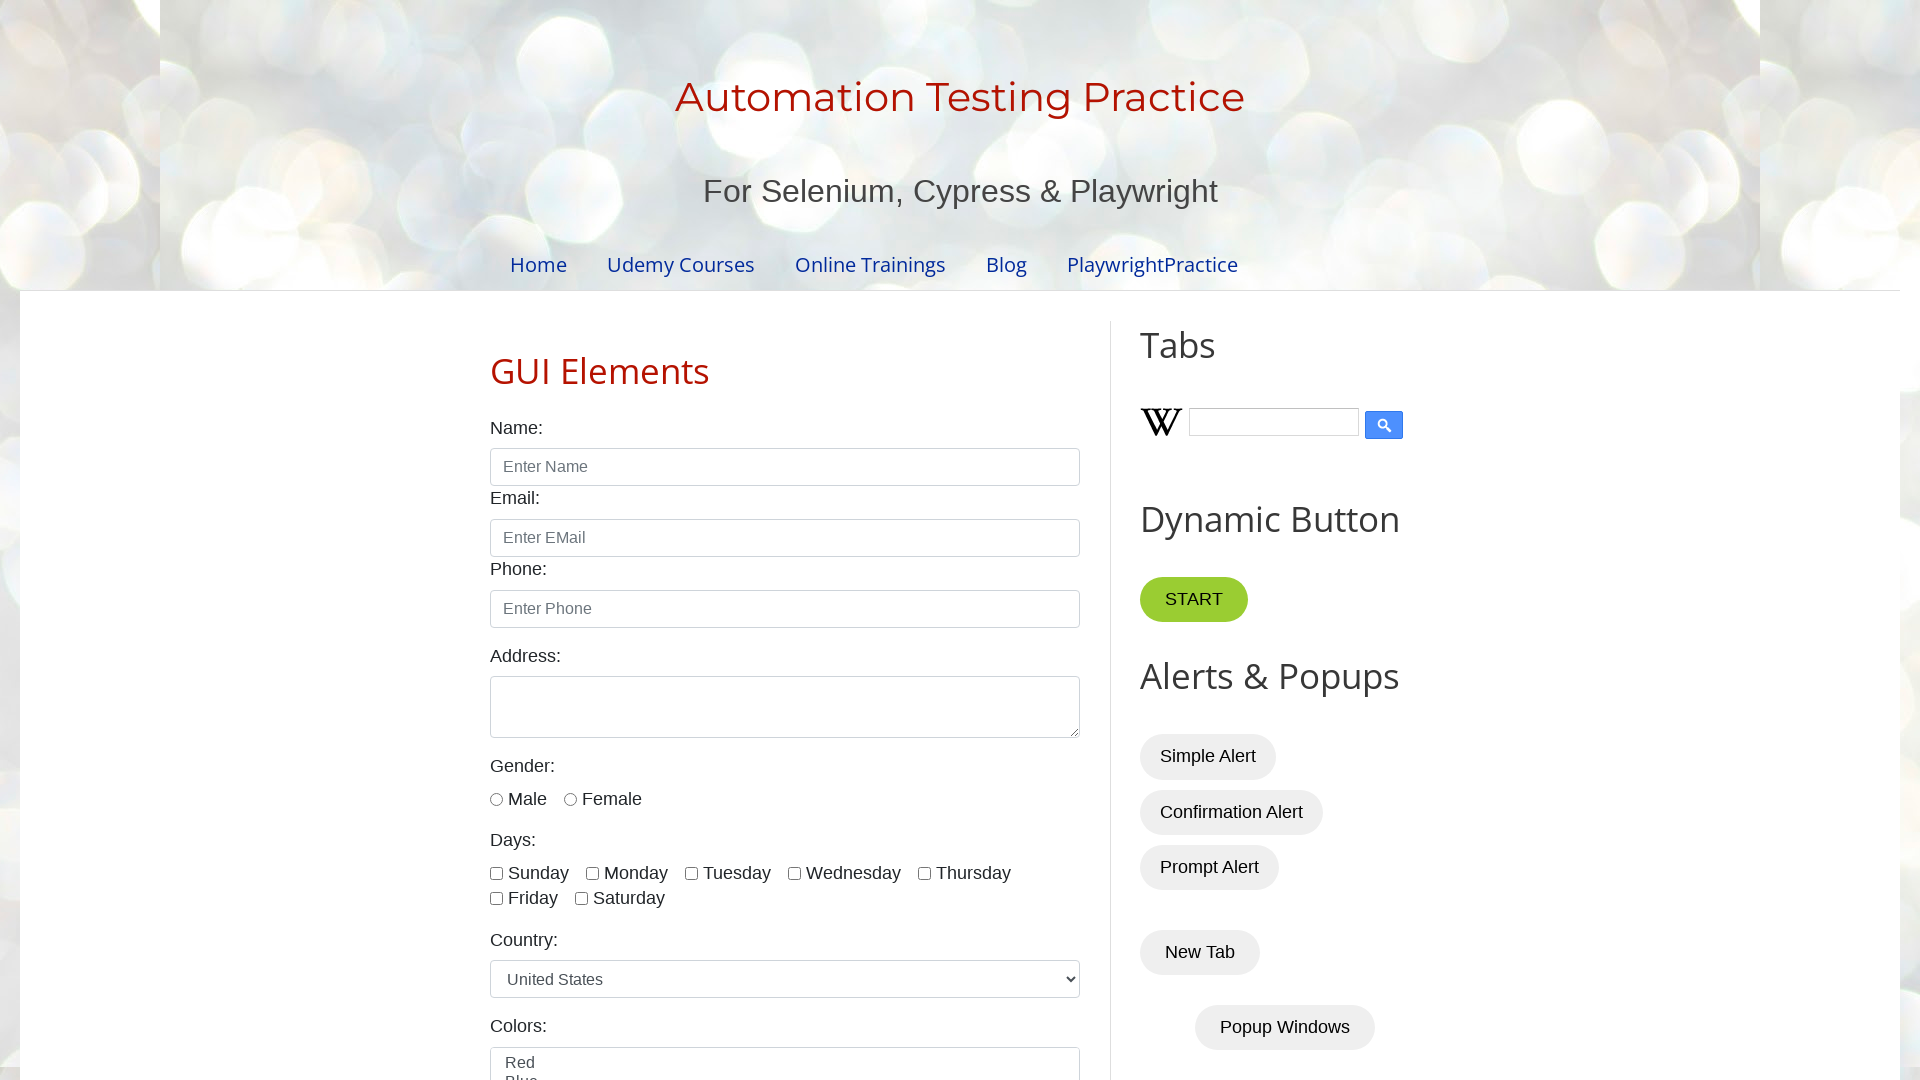

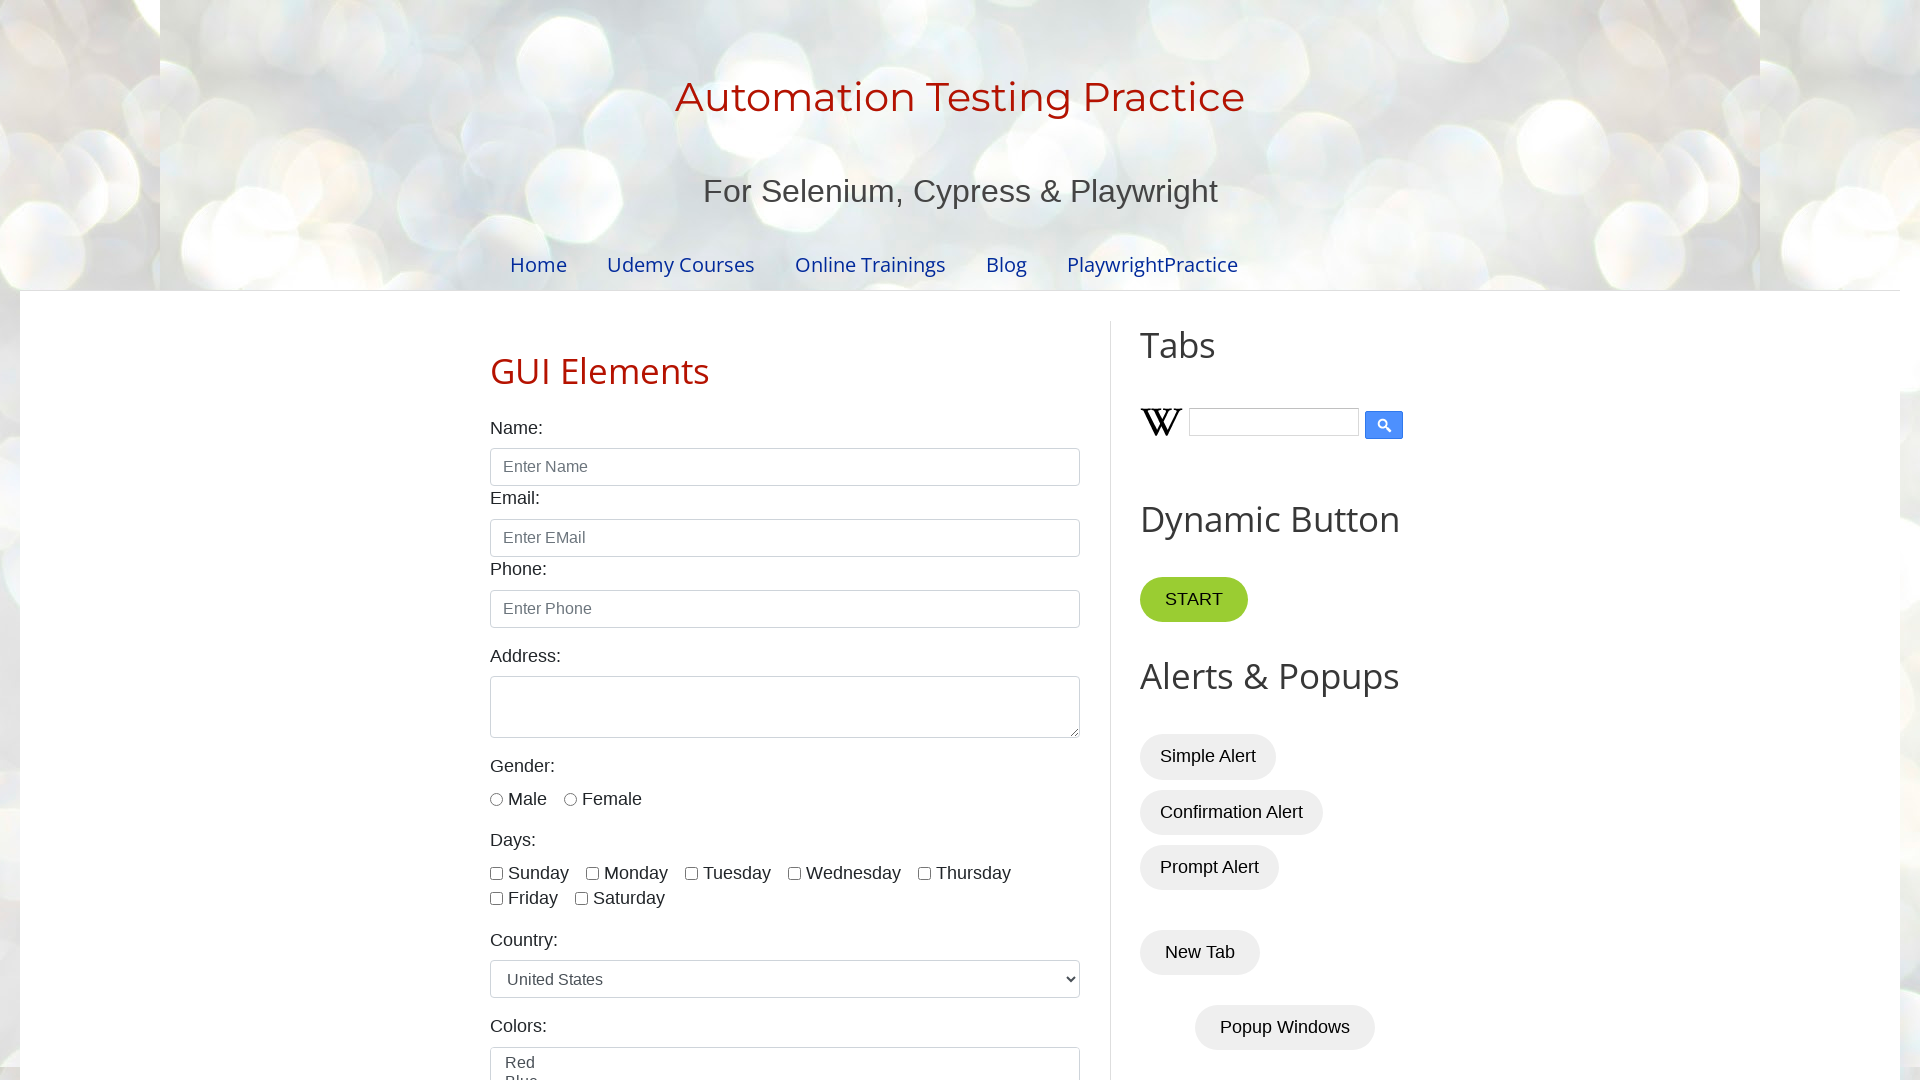